Navigates to the world clock page and extracts city names from the first column of the time table

Starting URL: https://www.timeanddate.com/worldclock/

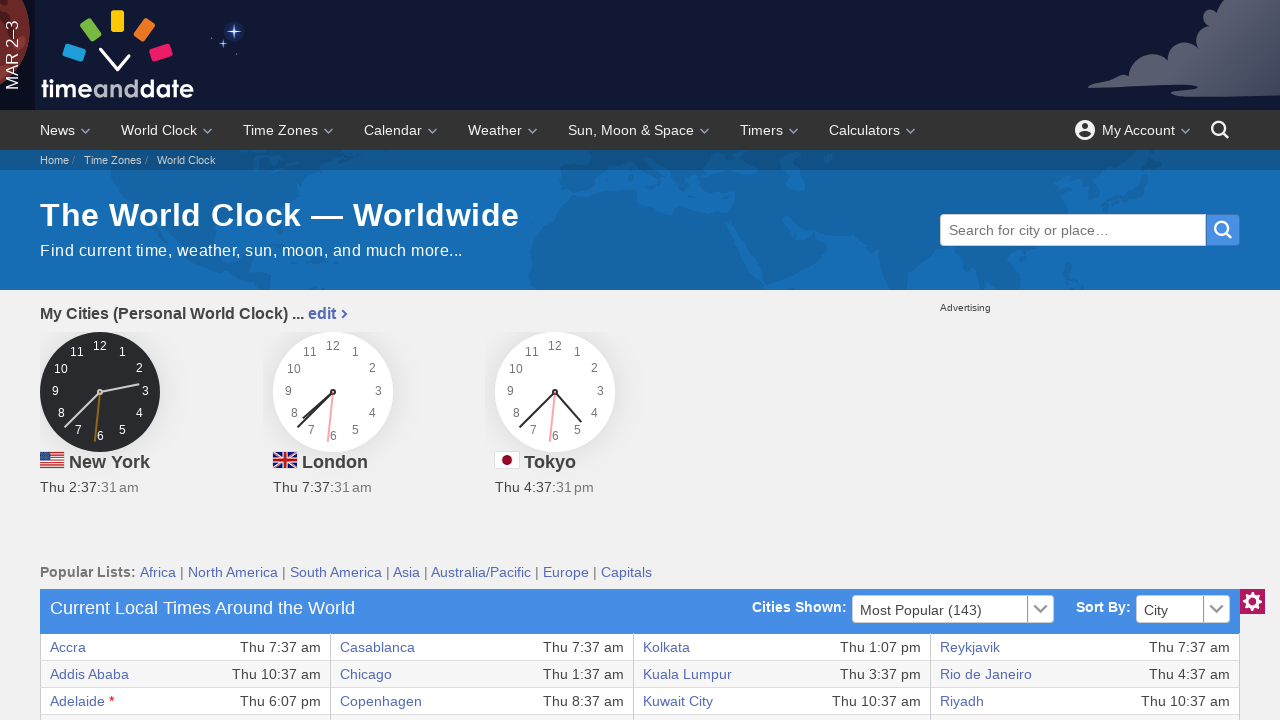

Waited for world clock table to load
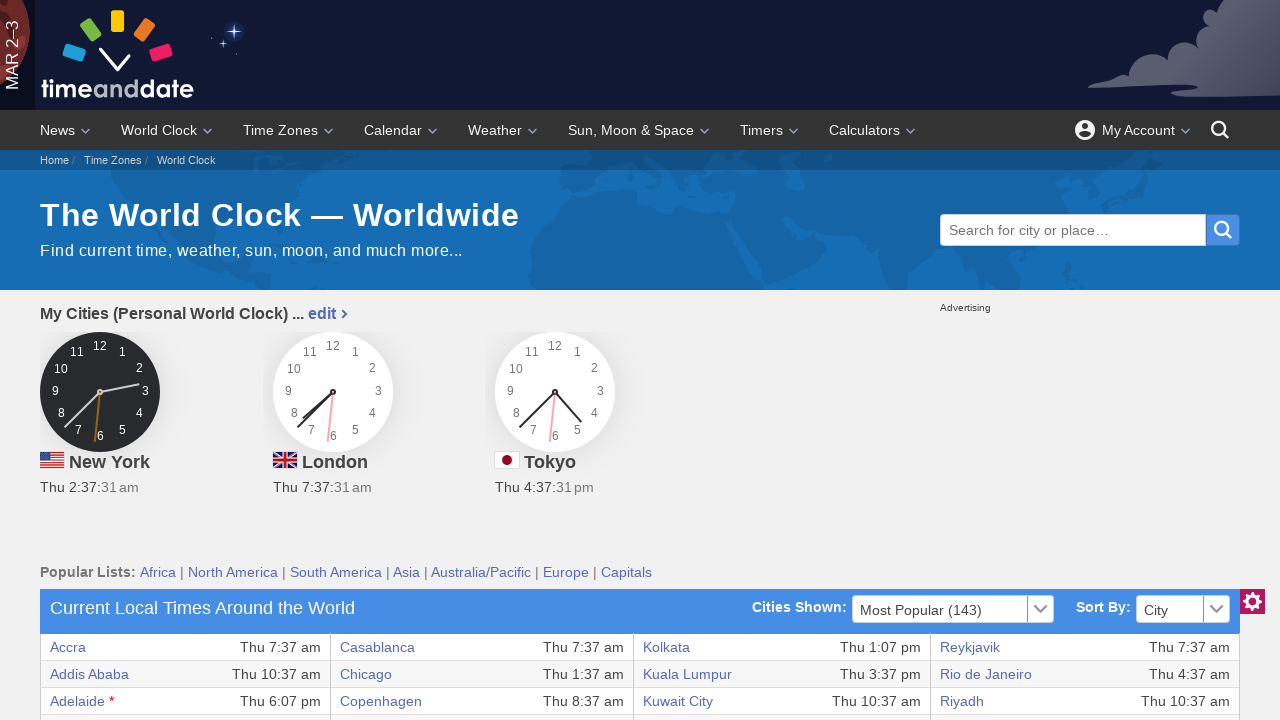

Located main world clock data table
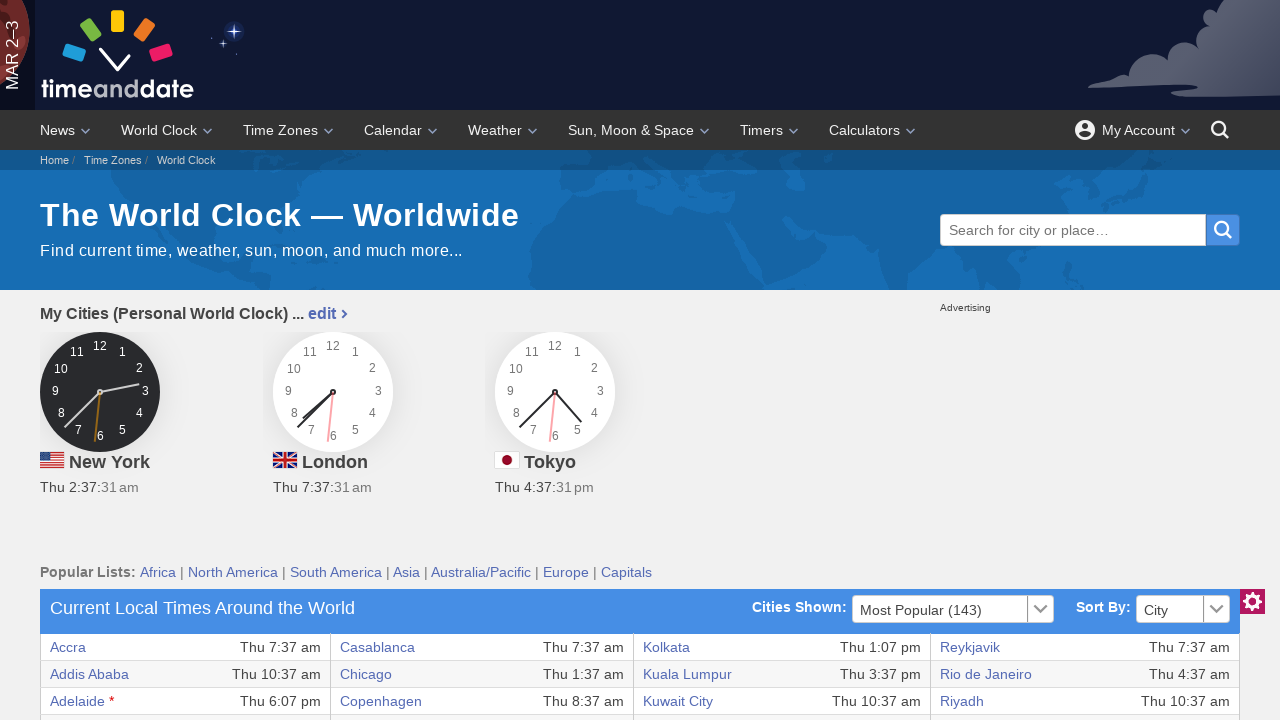

Retrieved all table rows (total: 37)
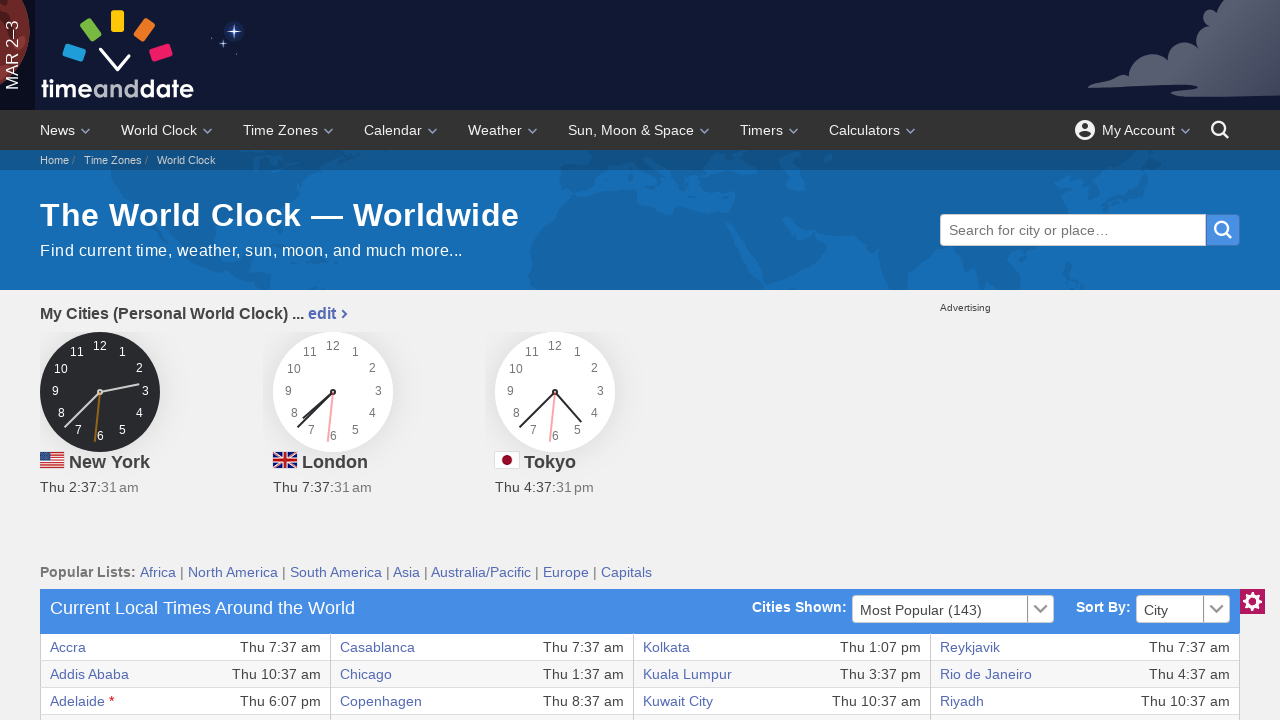

Extracted city name from row 1: Accra
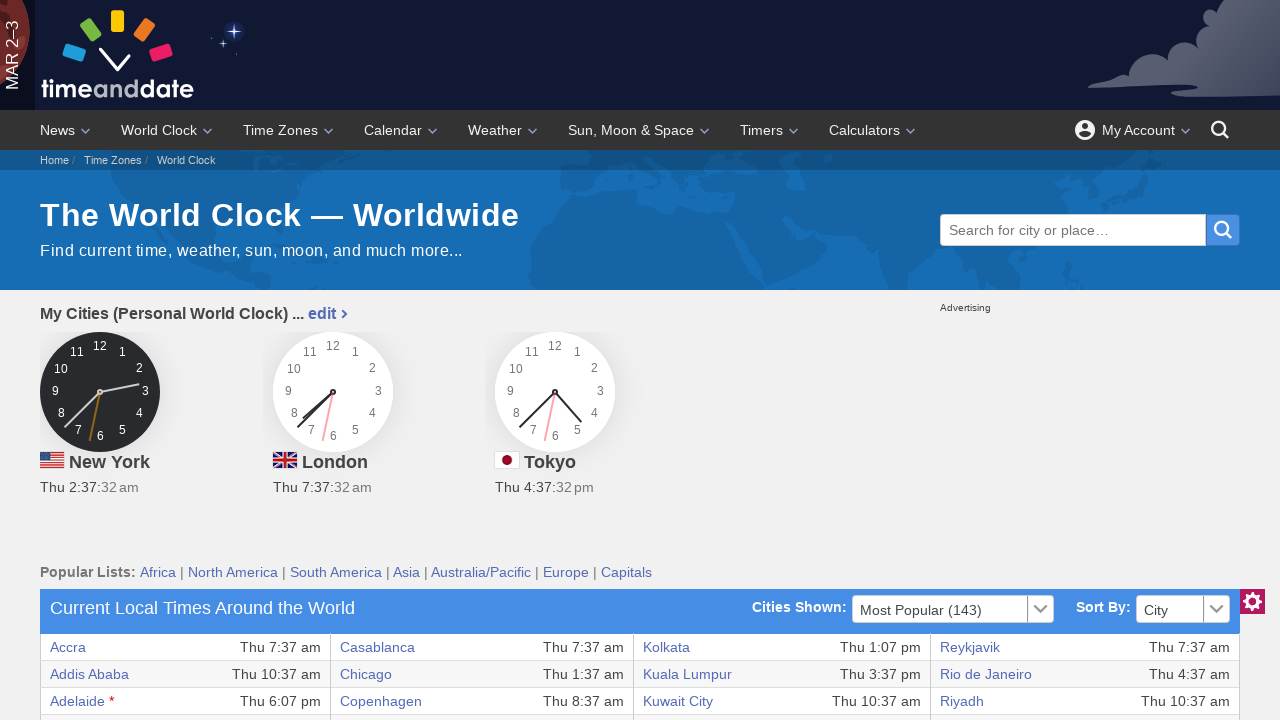

Extracted city name from row 2: Addis Ababa
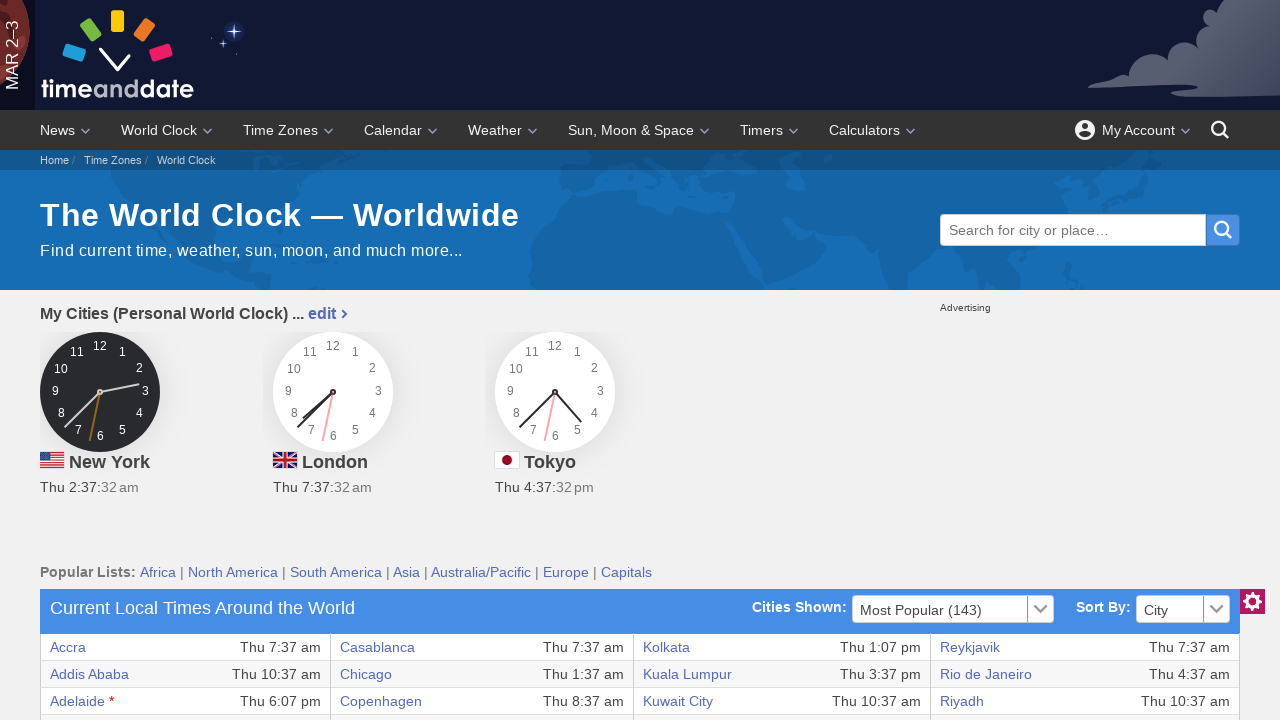

Extracted city name from row 3: Adelaide
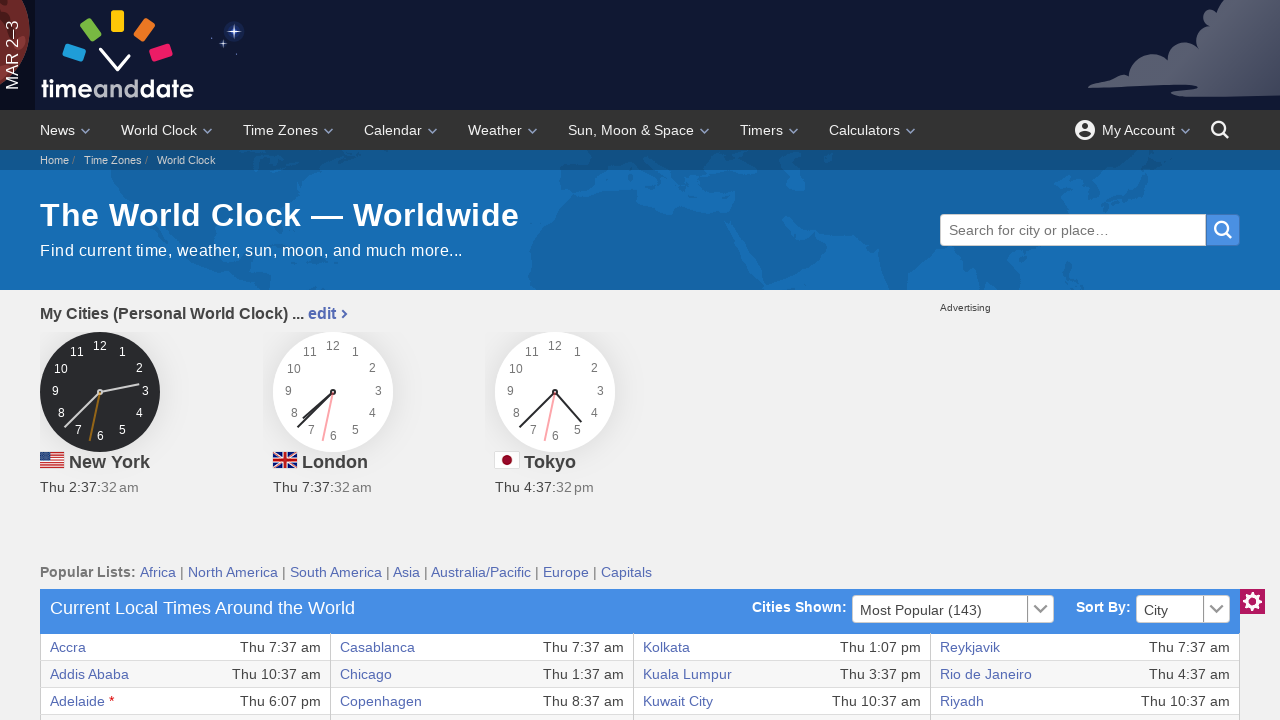

Extracted city name from row 4: Algiers
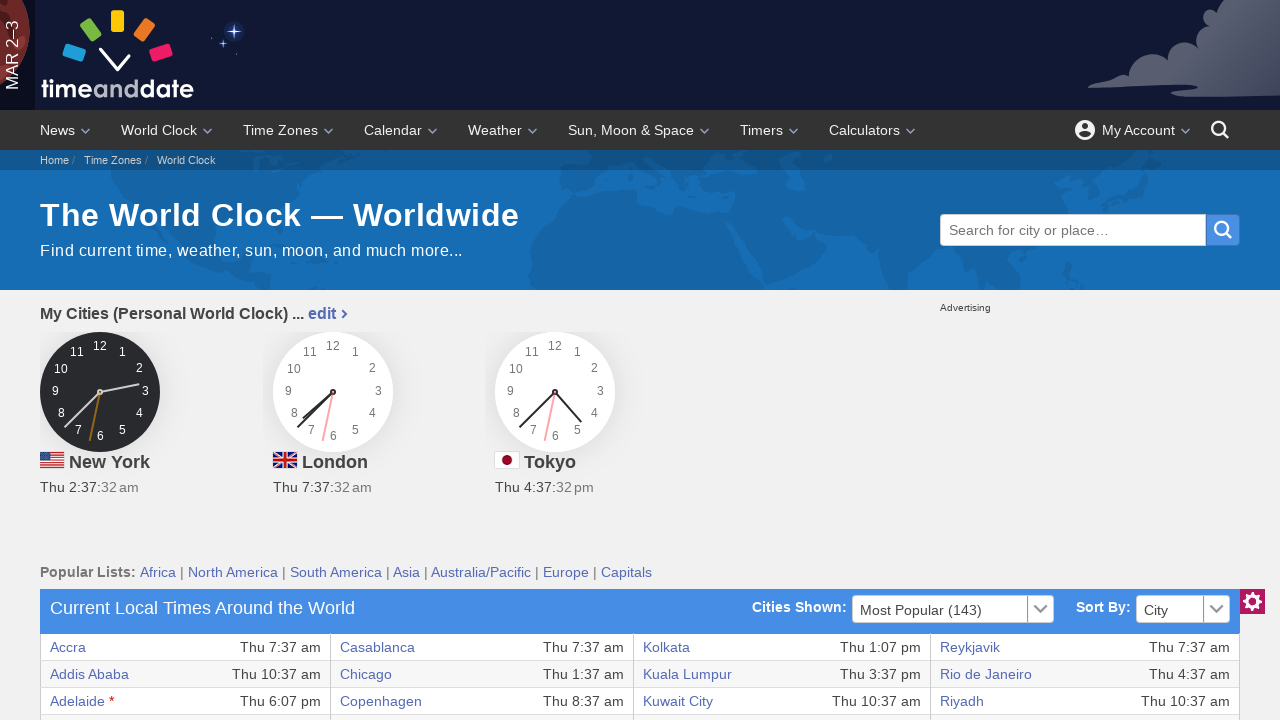

Extracted city name from row 5: Almaty
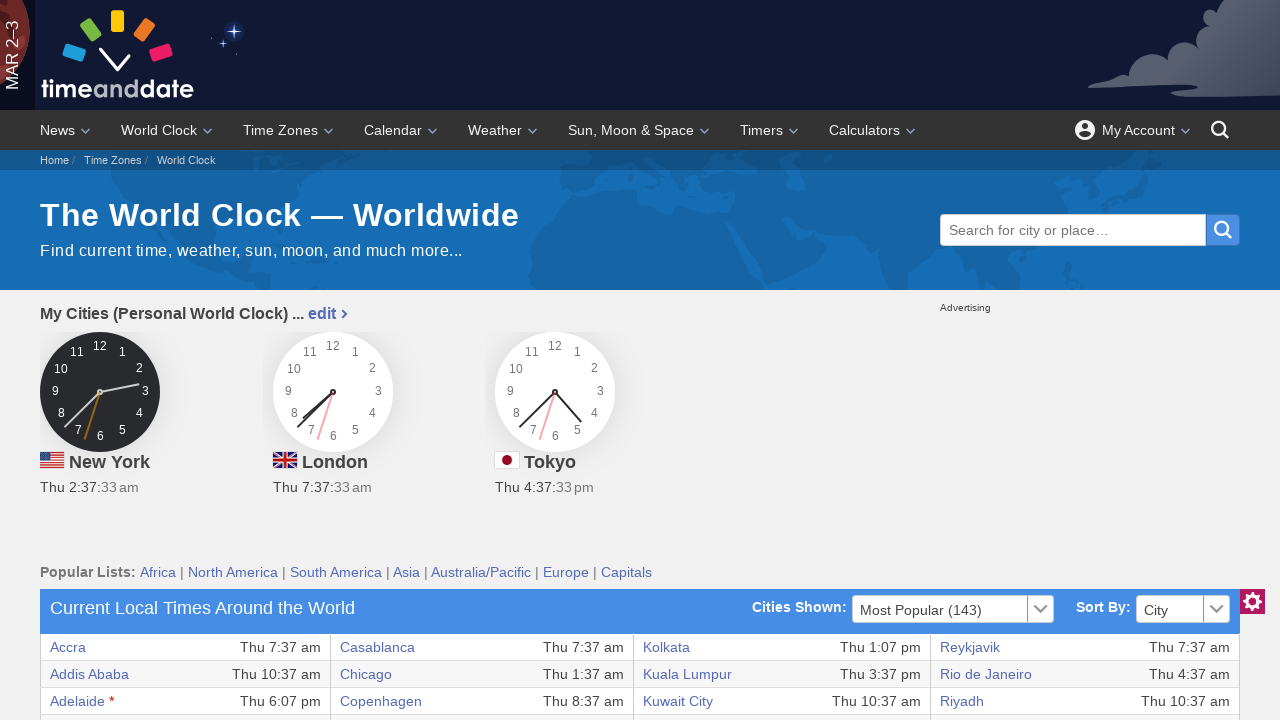

Extracted city name from row 6: Amman
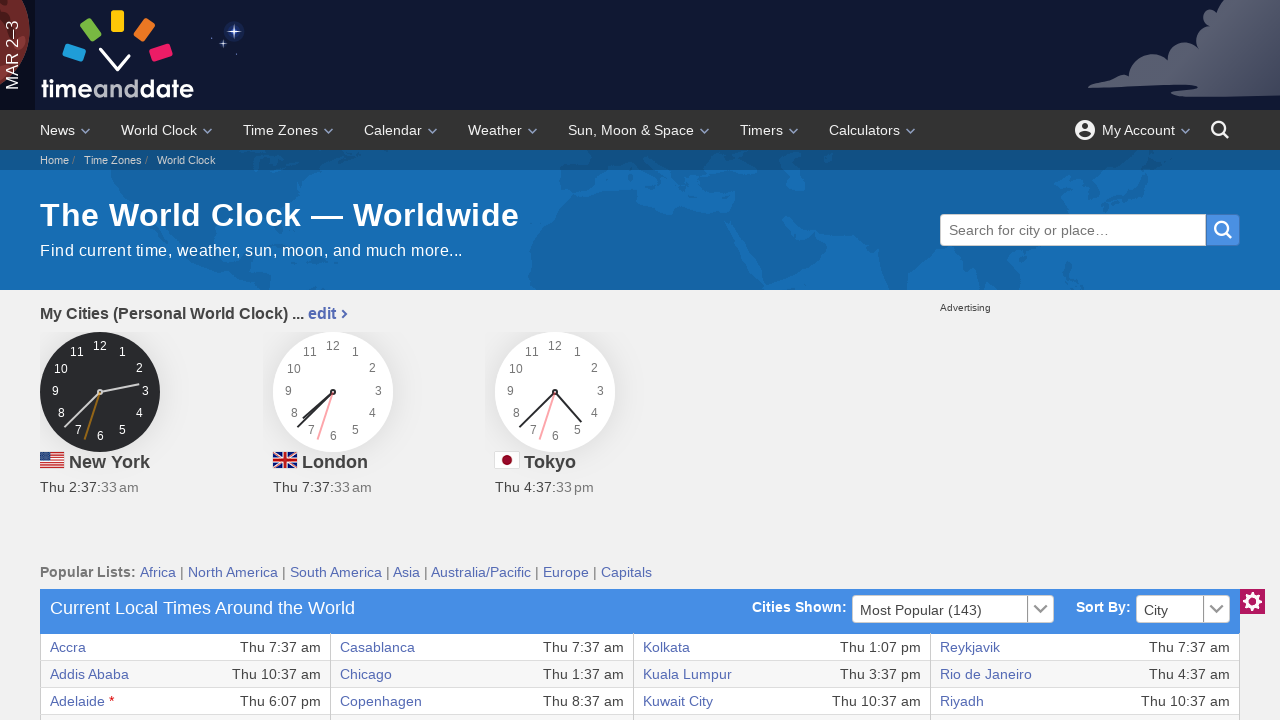

Extracted city name from row 7: Amsterdam
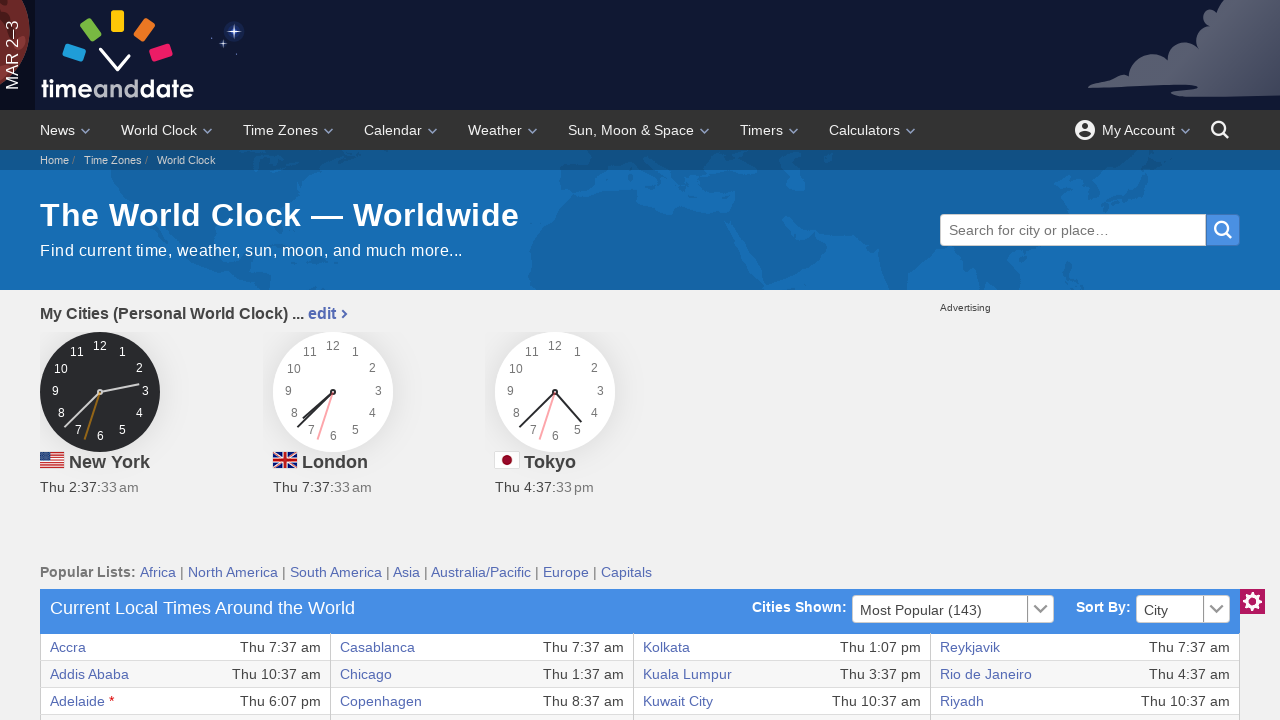

Extracted city name from row 8: Anadyr
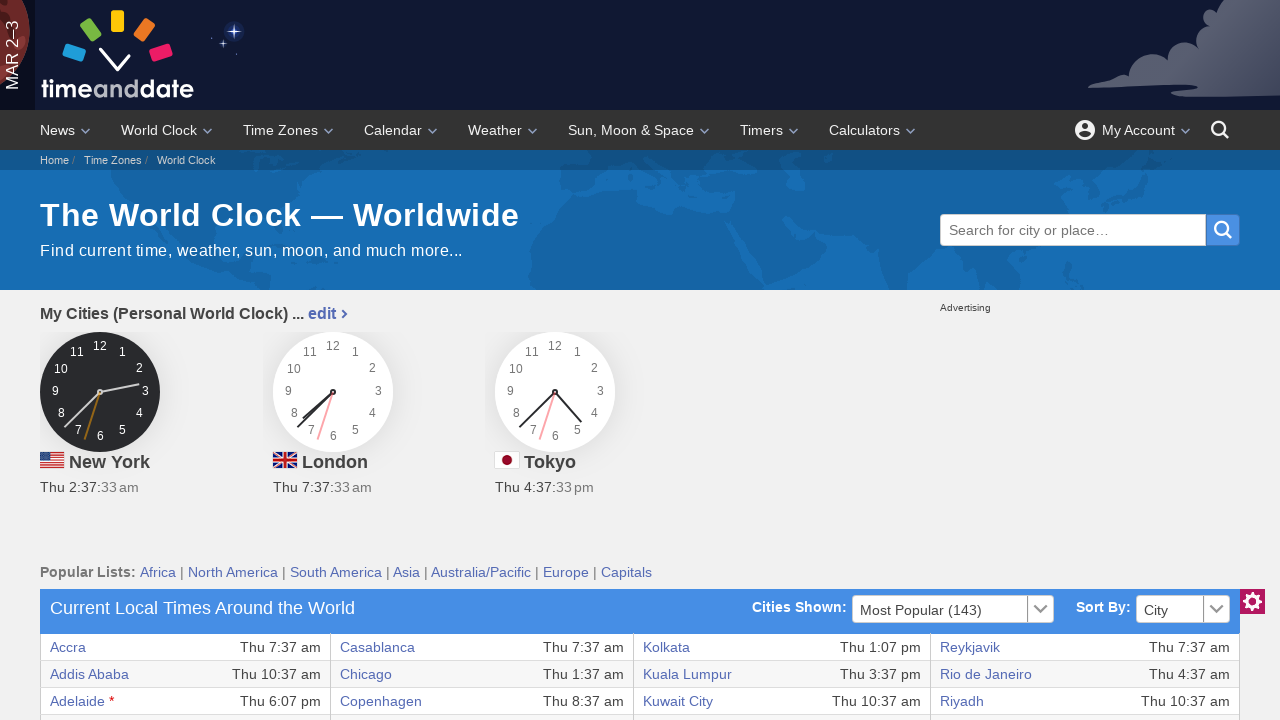

Extracted city name from row 9: Anchorage
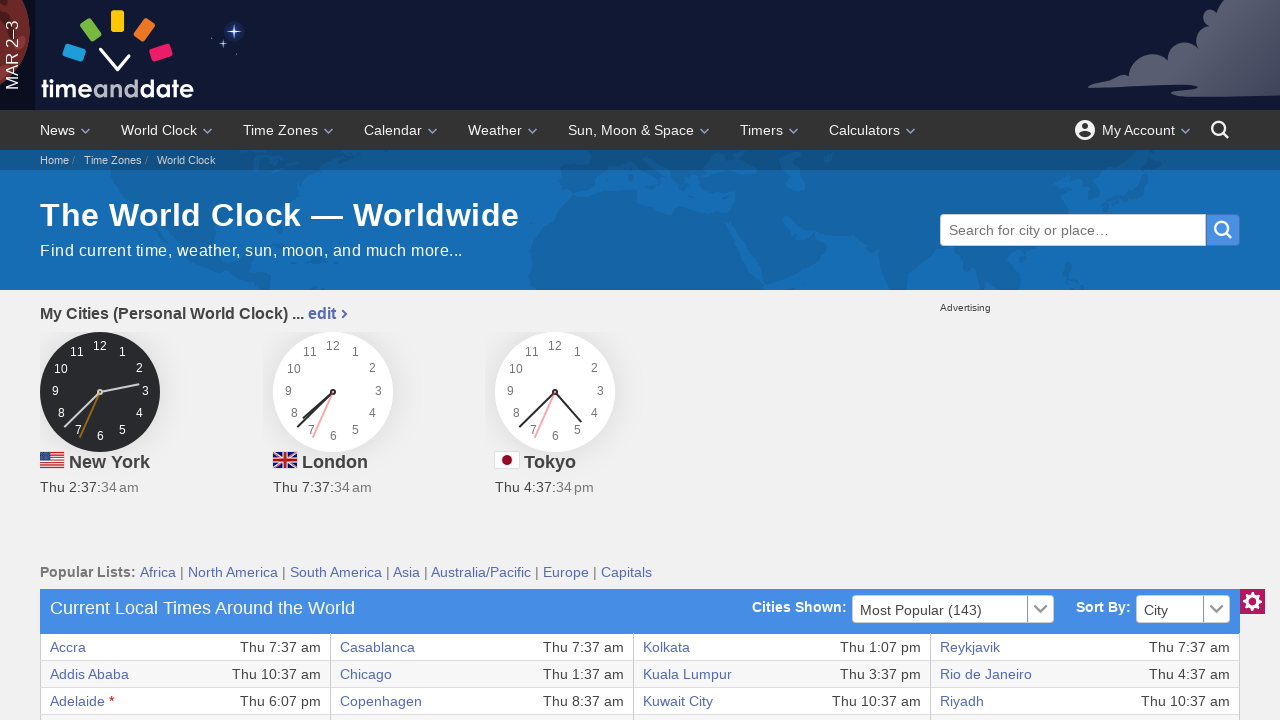

Extracted city name from row 10: Ankara
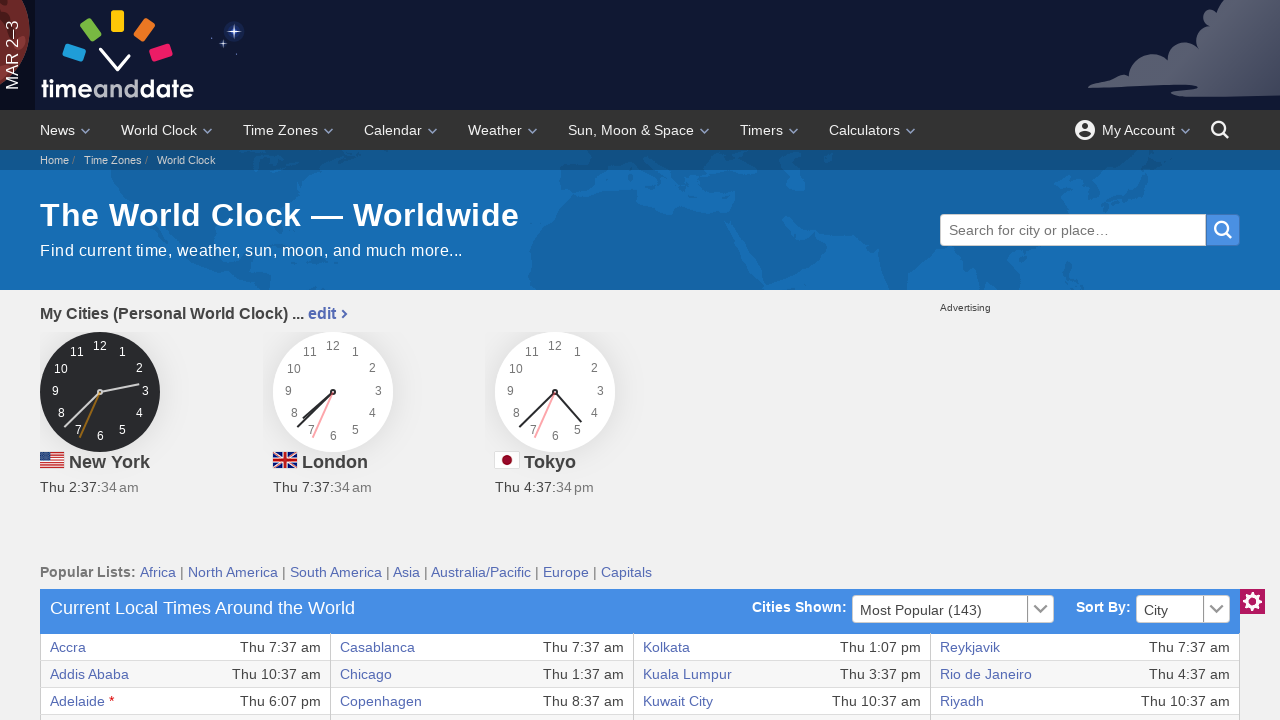

Extracted city name from row 11: Antananarivo
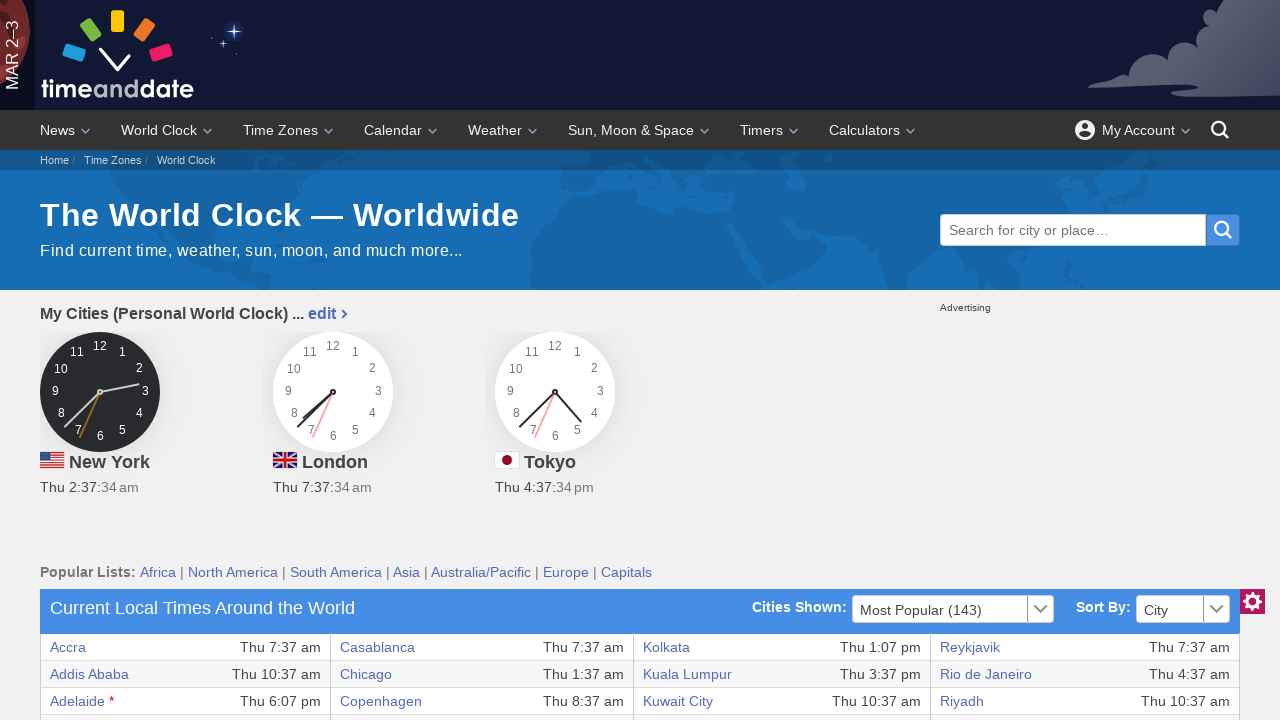

Extracted city name from row 12: Asuncion
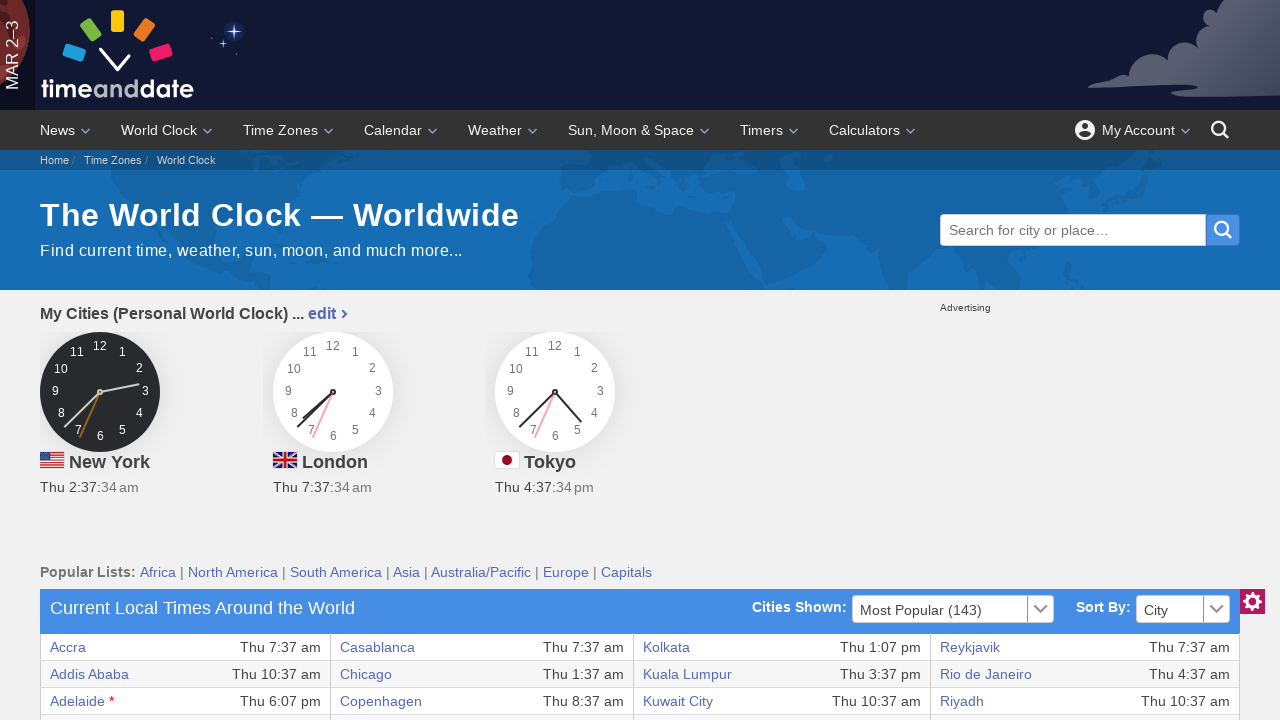

Extracted city name from row 13: Athens
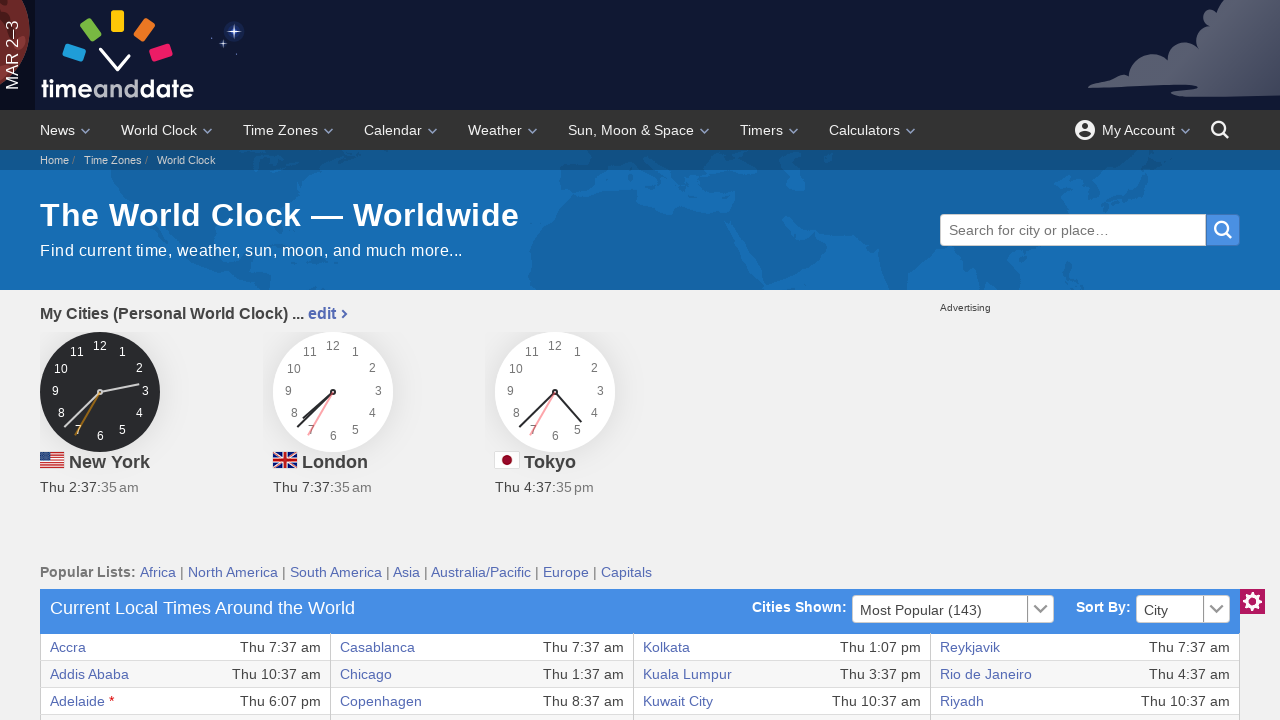

Extracted city name from row 14: Atlanta
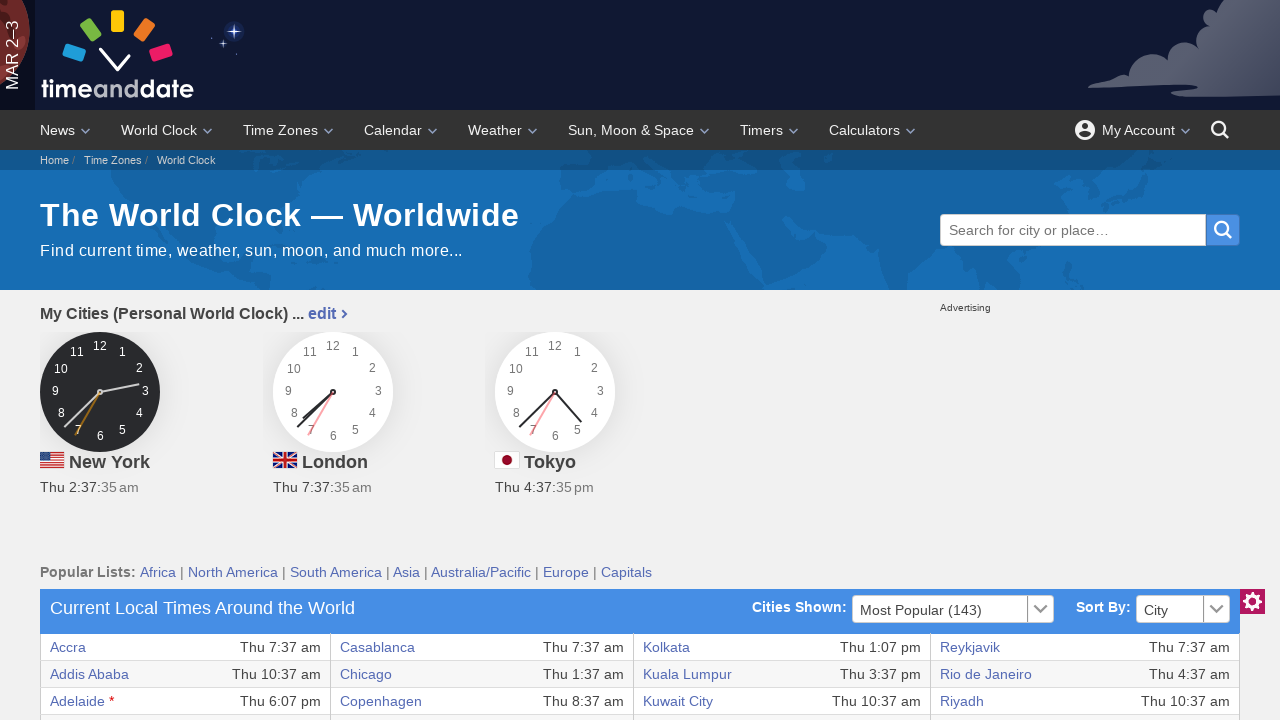

Extracted city name from row 15: Auckland
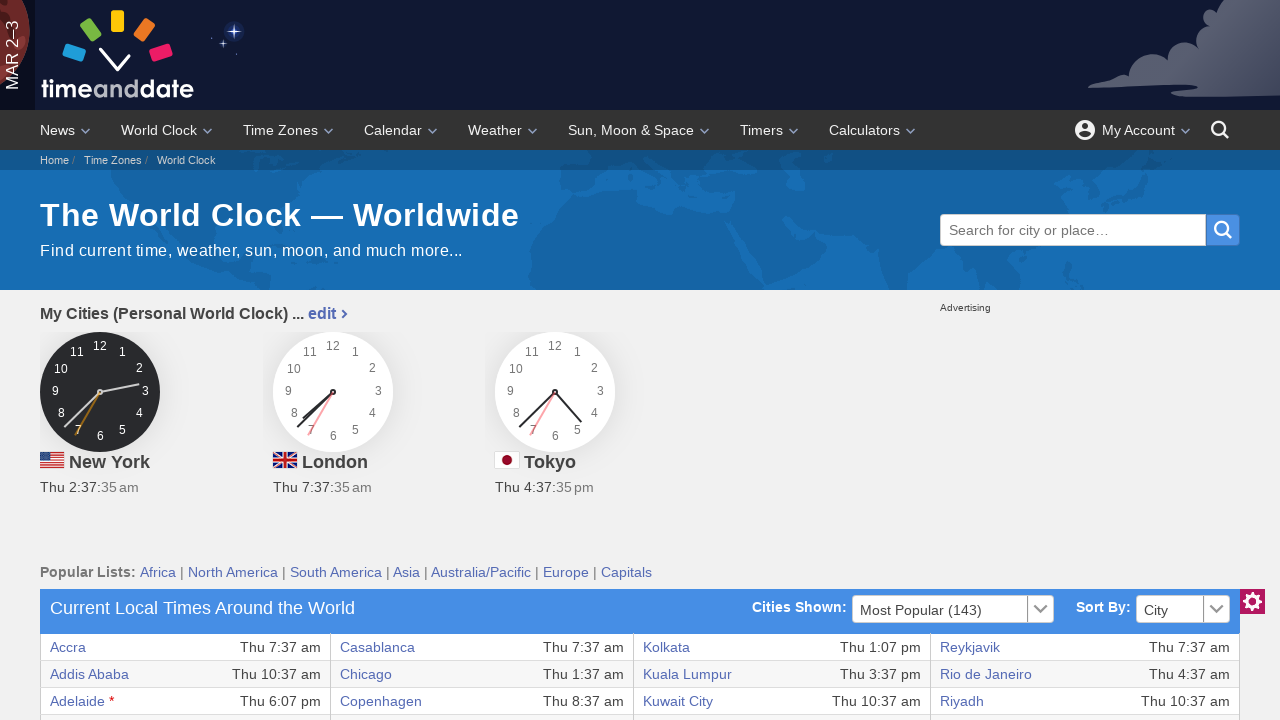

Extracted city name from row 16: Baghdad
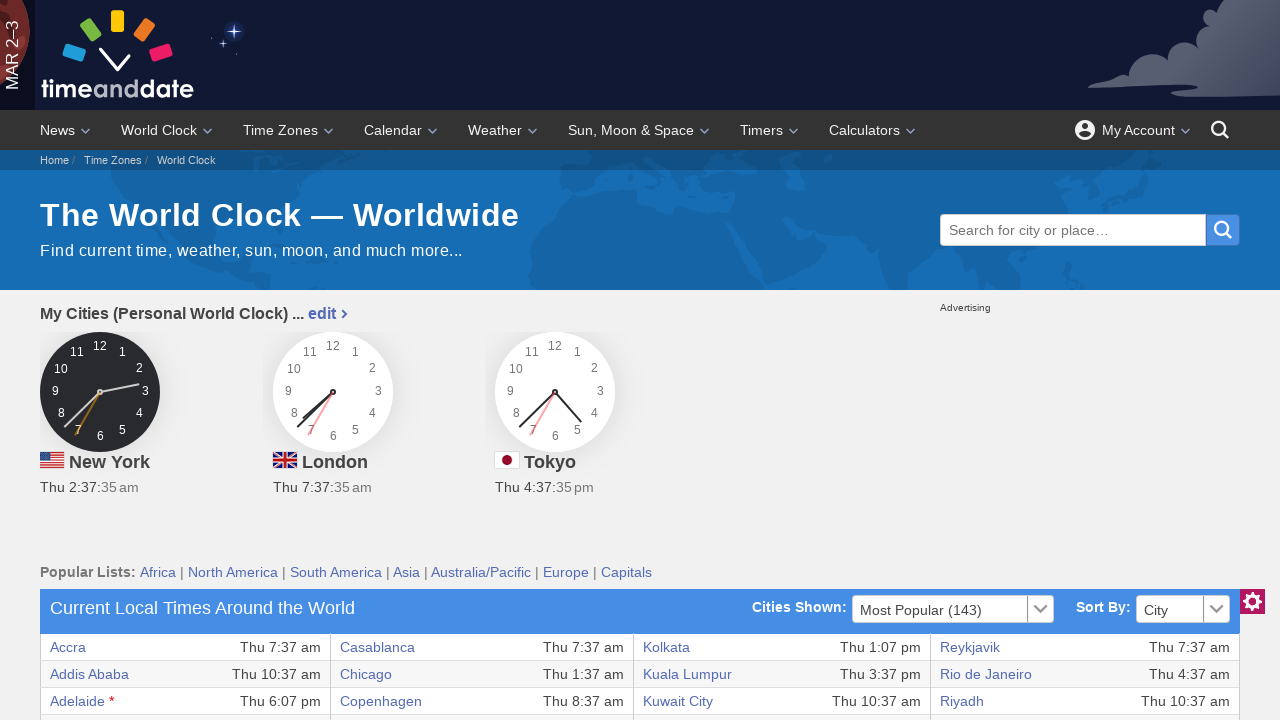

Extracted city name from row 17: Bangkok
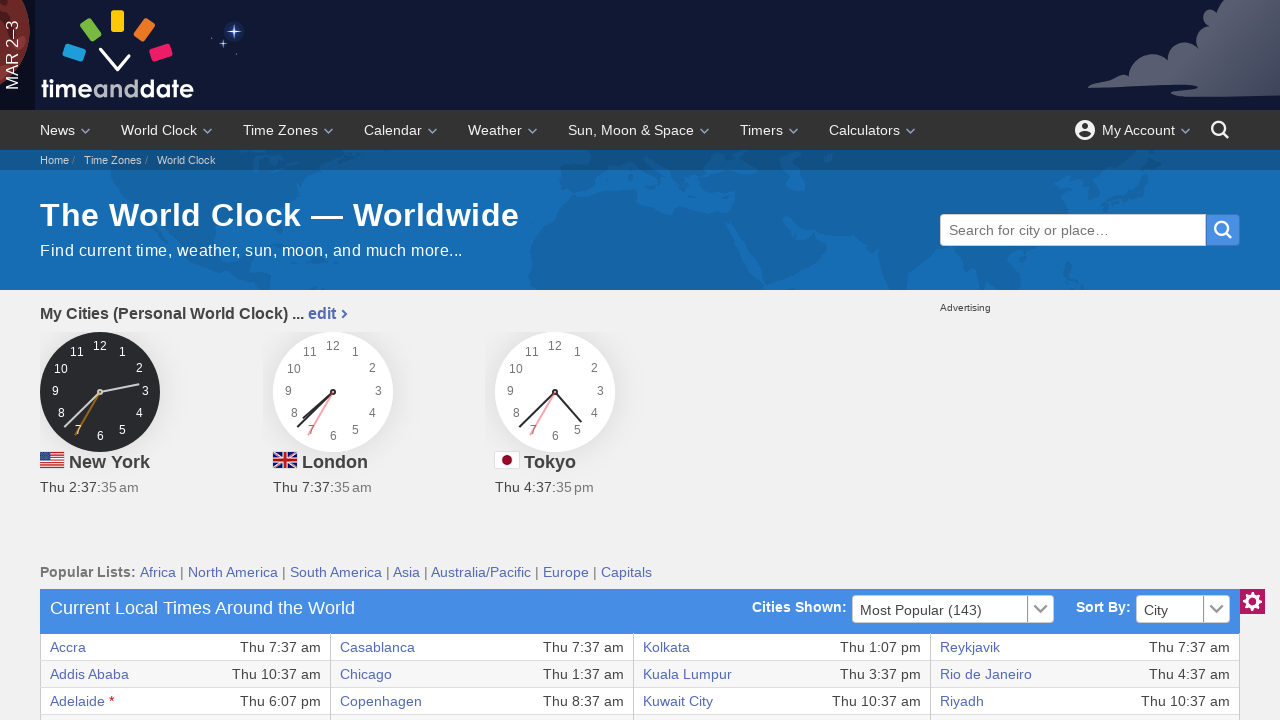

Extracted city name from row 18: Barcelona
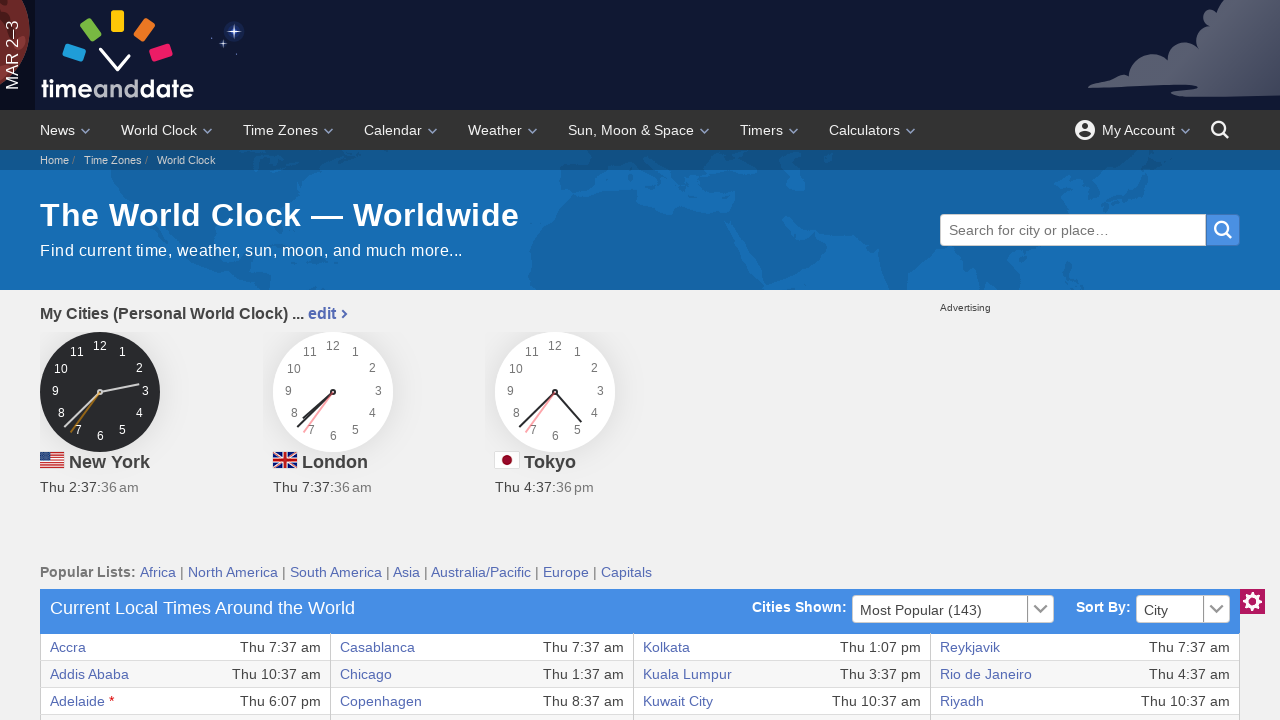

Extracted city name from row 19: Beijing
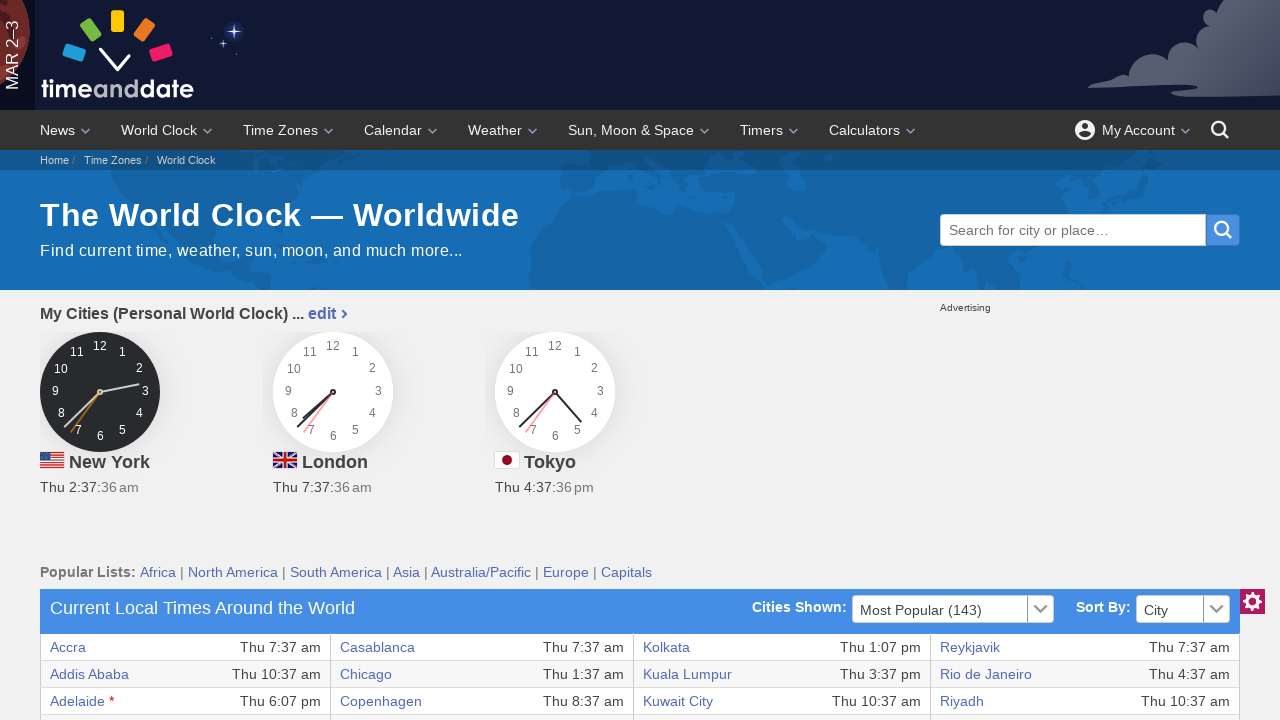

Extracted city name from row 20: Beirut
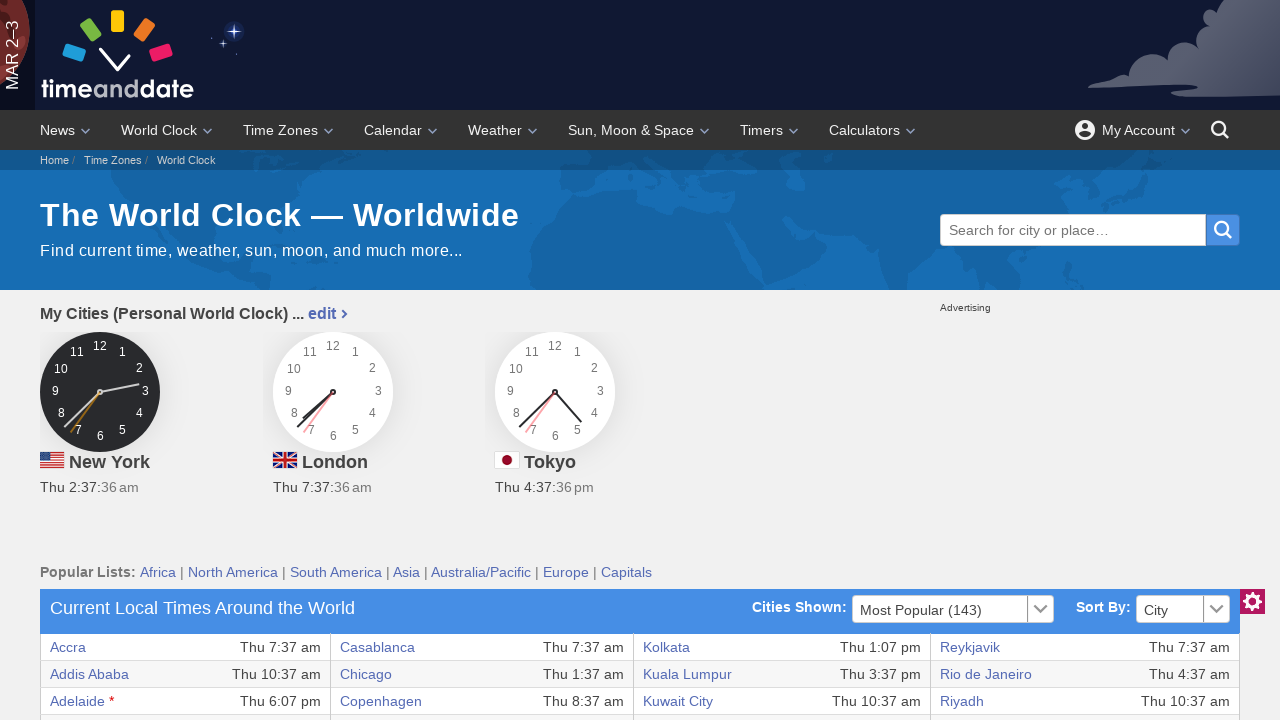

Extracted city name from row 21: Belgrade
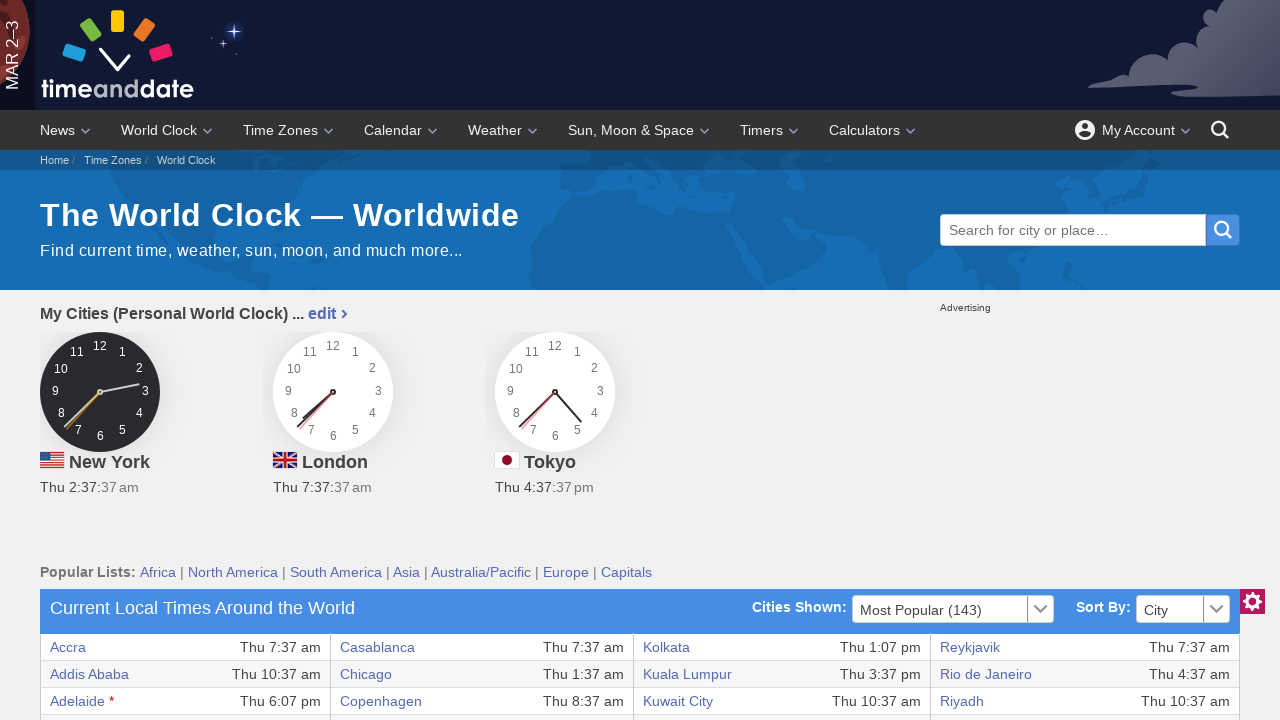

Extracted city name from row 22: Bengaluru
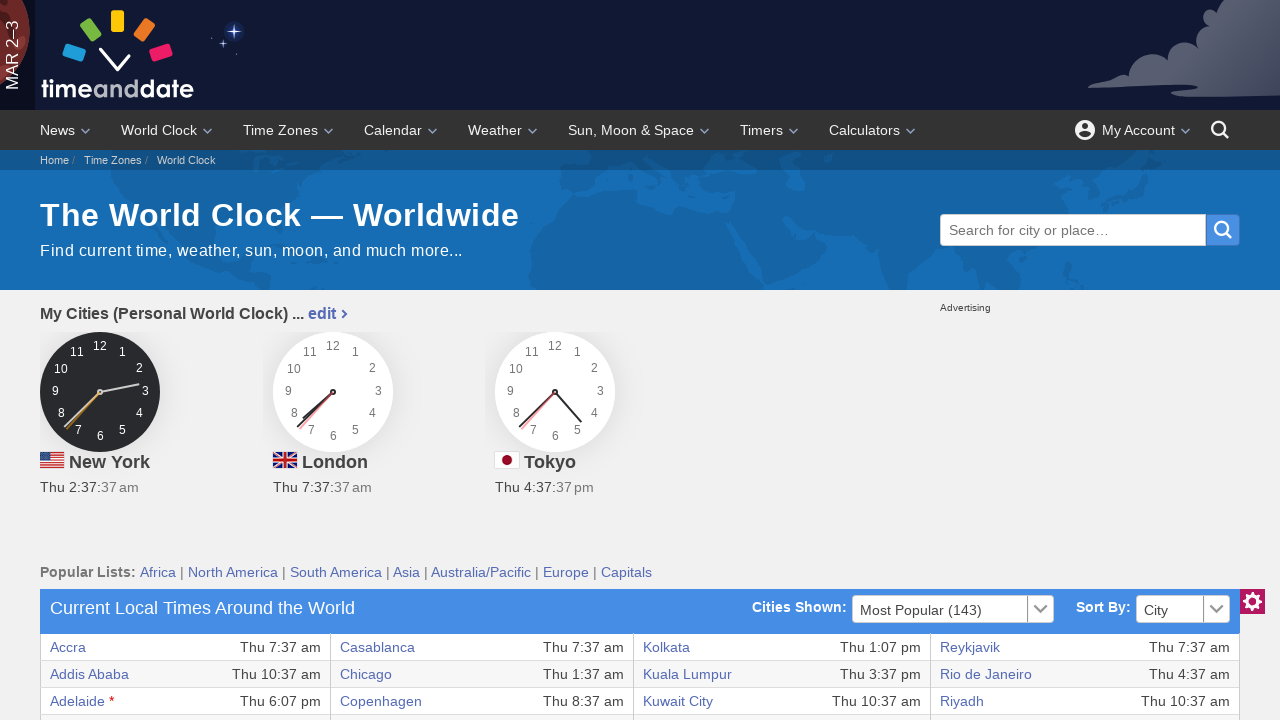

Extracted city name from row 23: Berlin
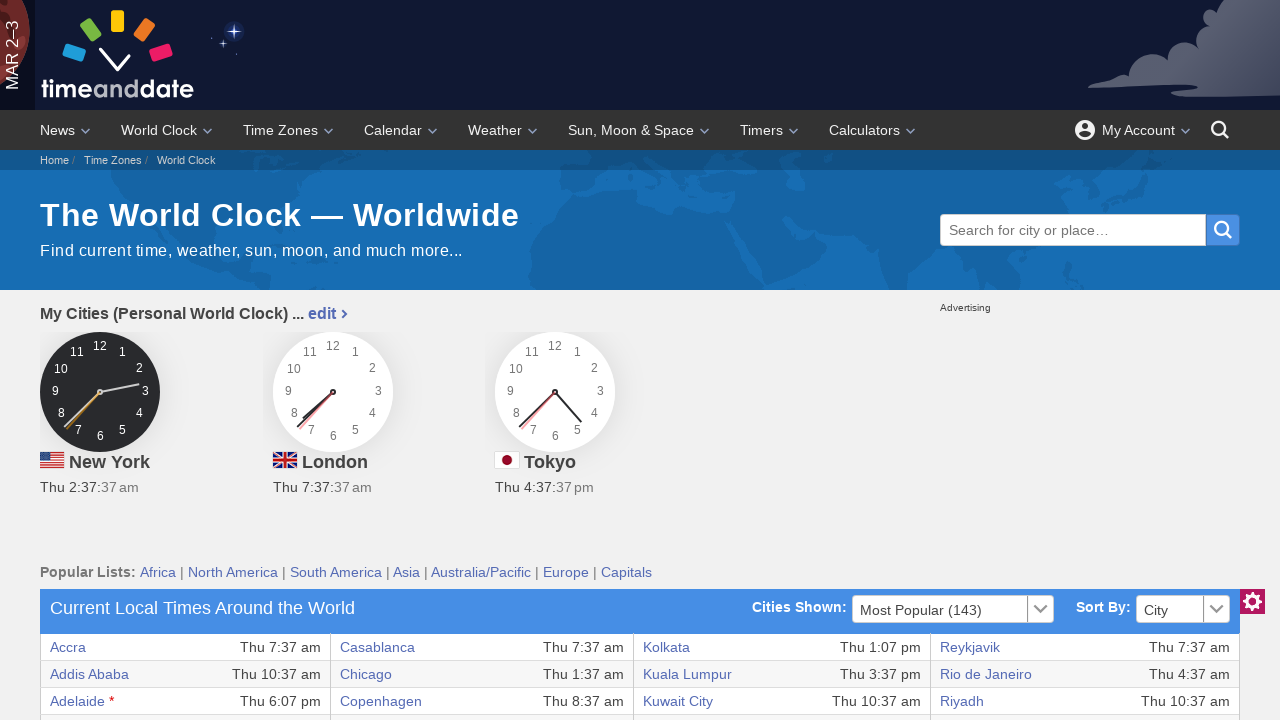

Extracted city name from row 24: Bogota
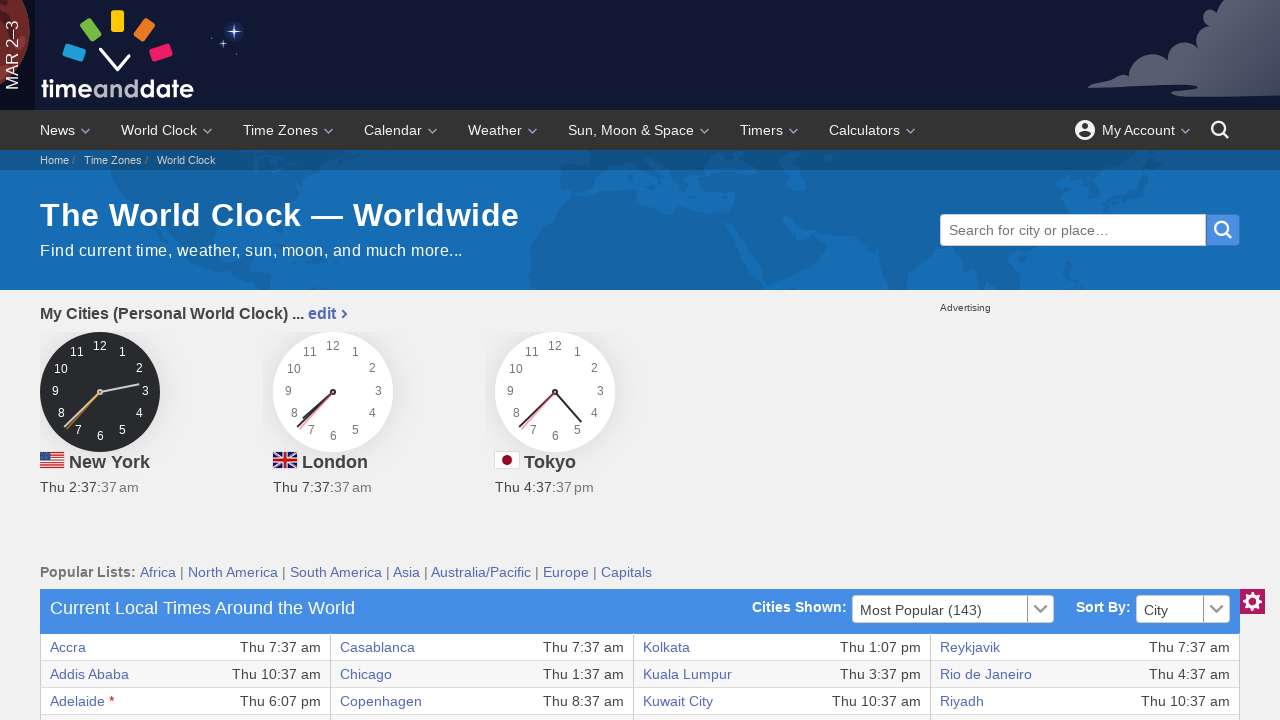

Extracted city name from row 25: Boston
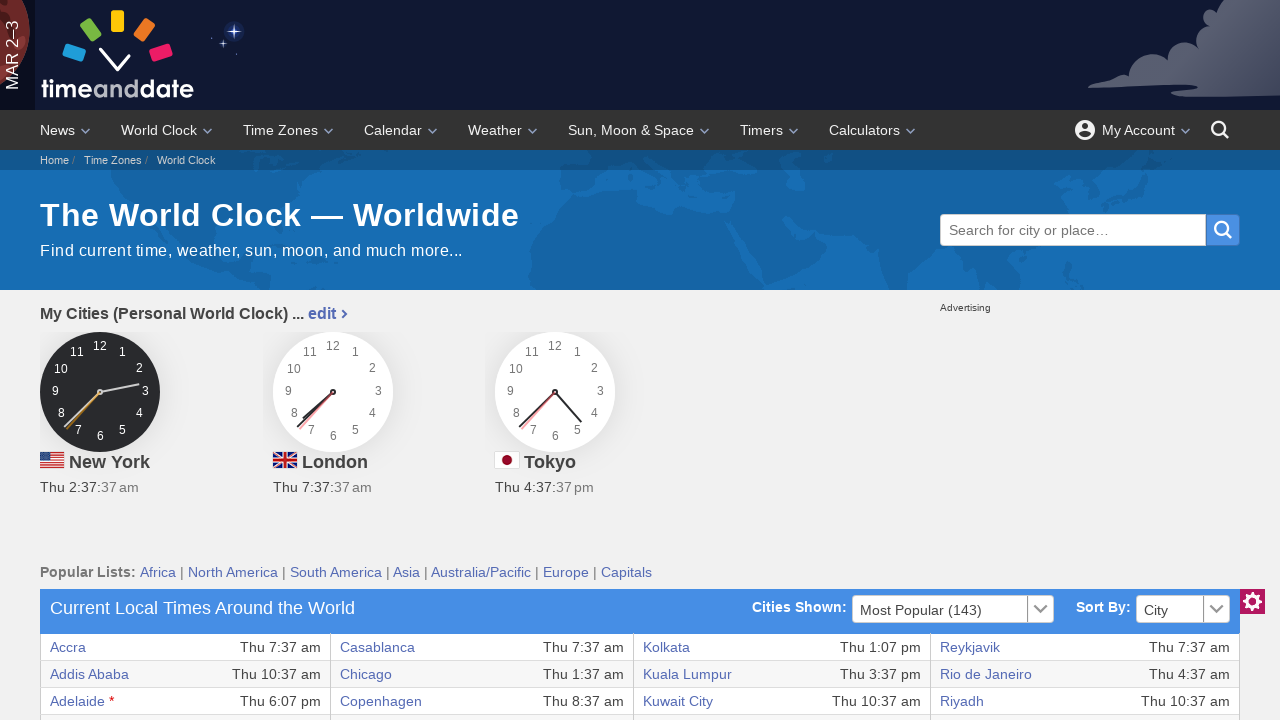

Extracted city name from row 26: Brasilia
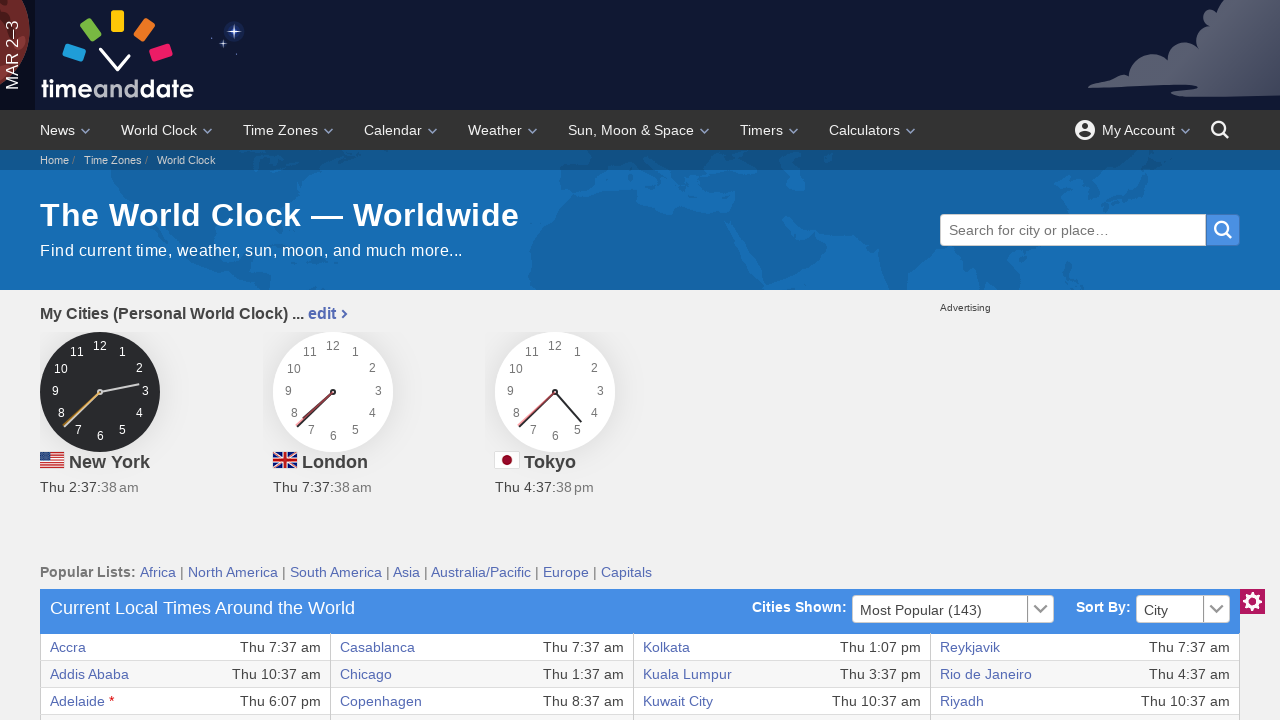

Extracted city name from row 27: Brisbane
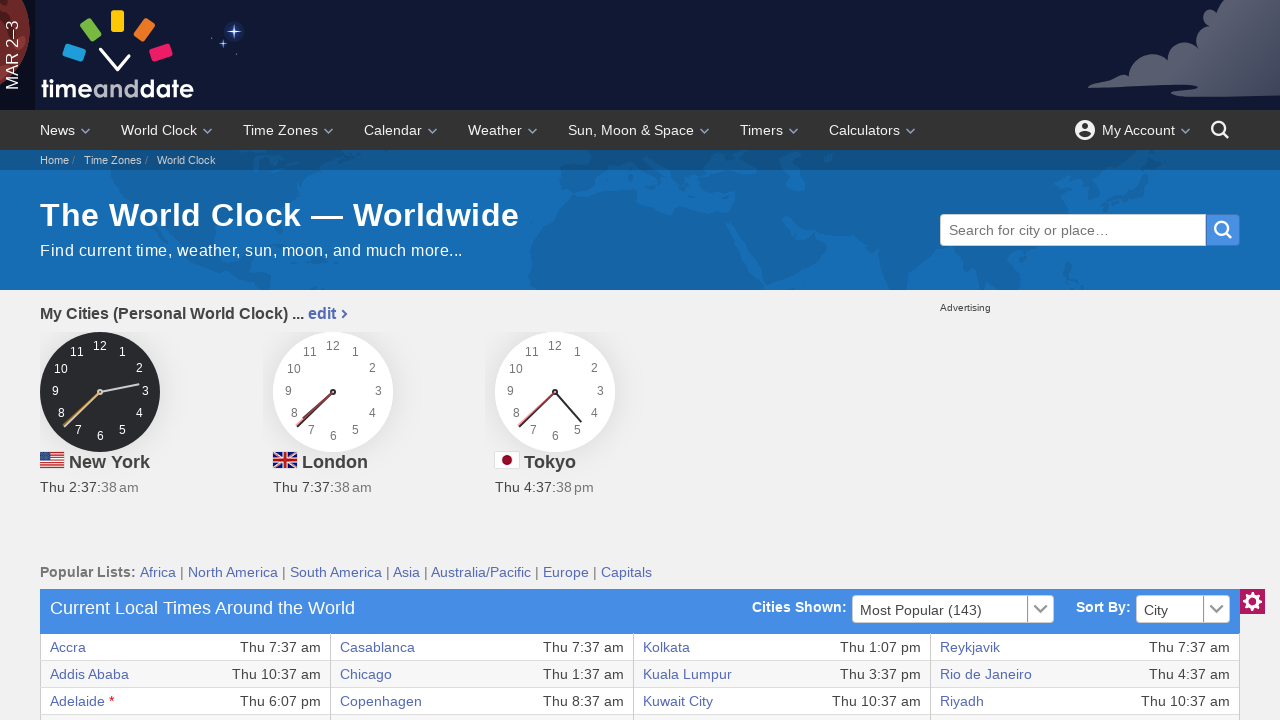

Extracted city name from row 28: Brussels
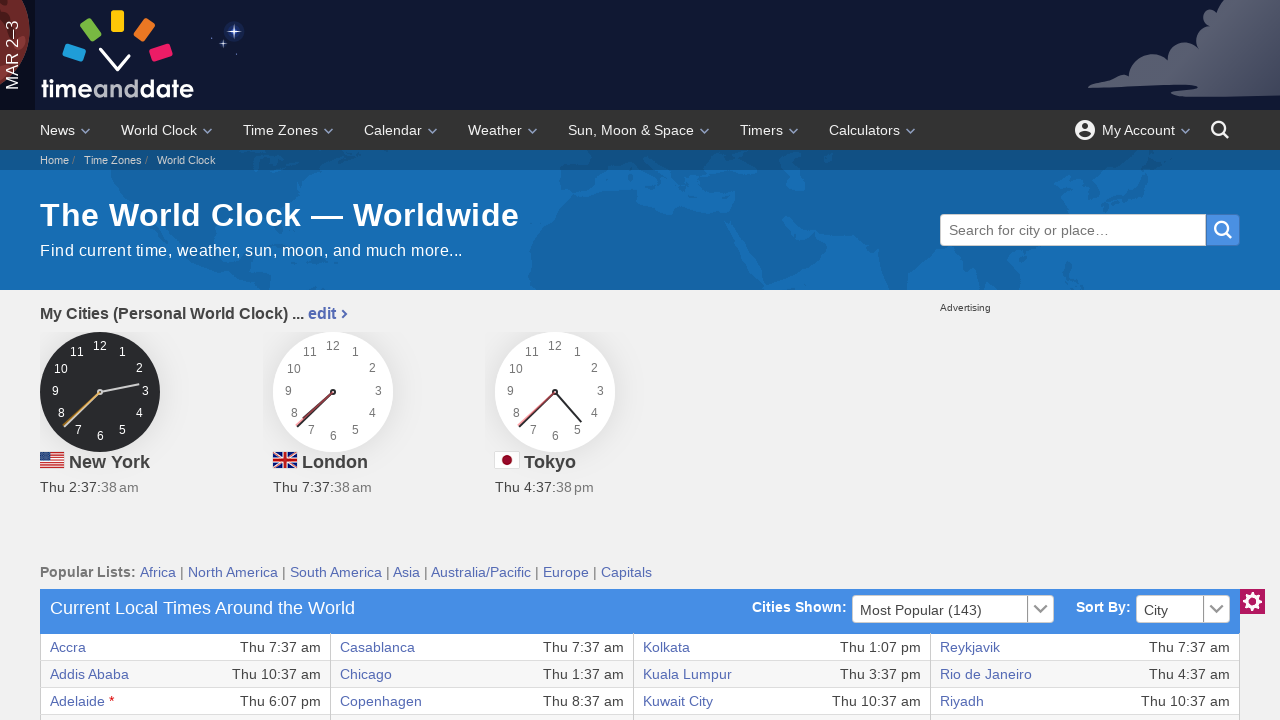

Extracted city name from row 29: Bucharest
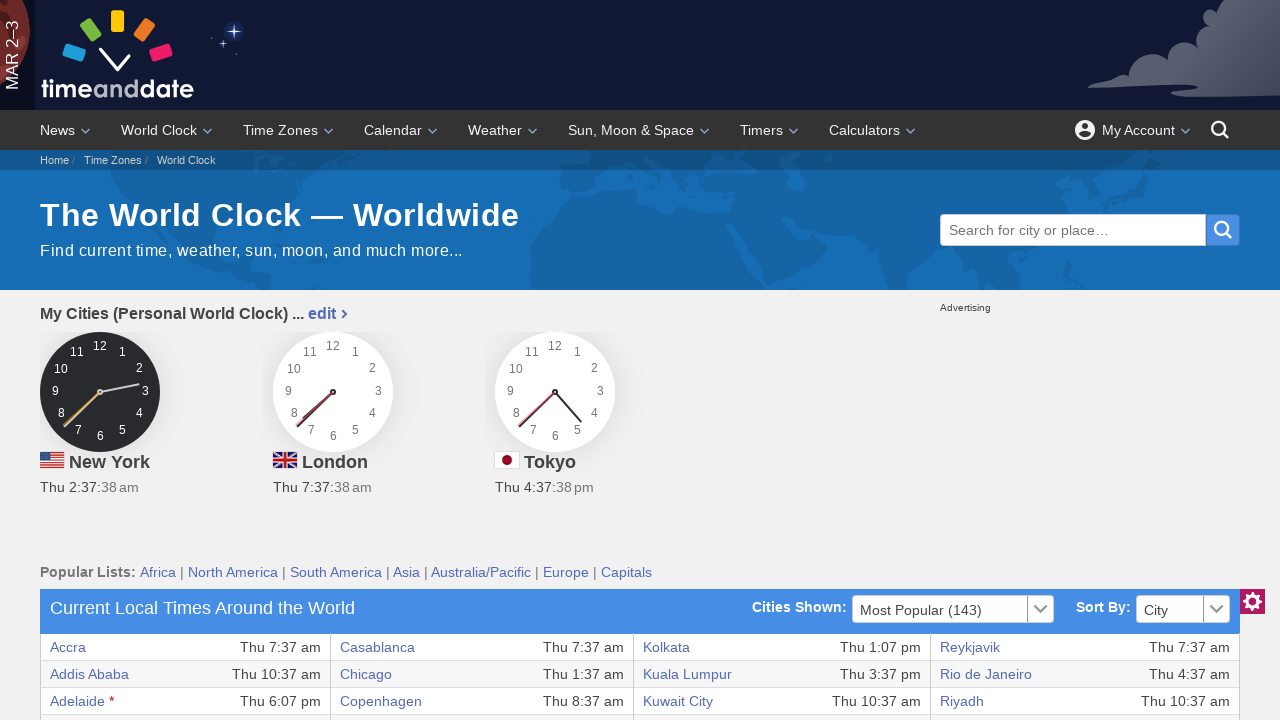

Extracted city name from row 30: Budapest
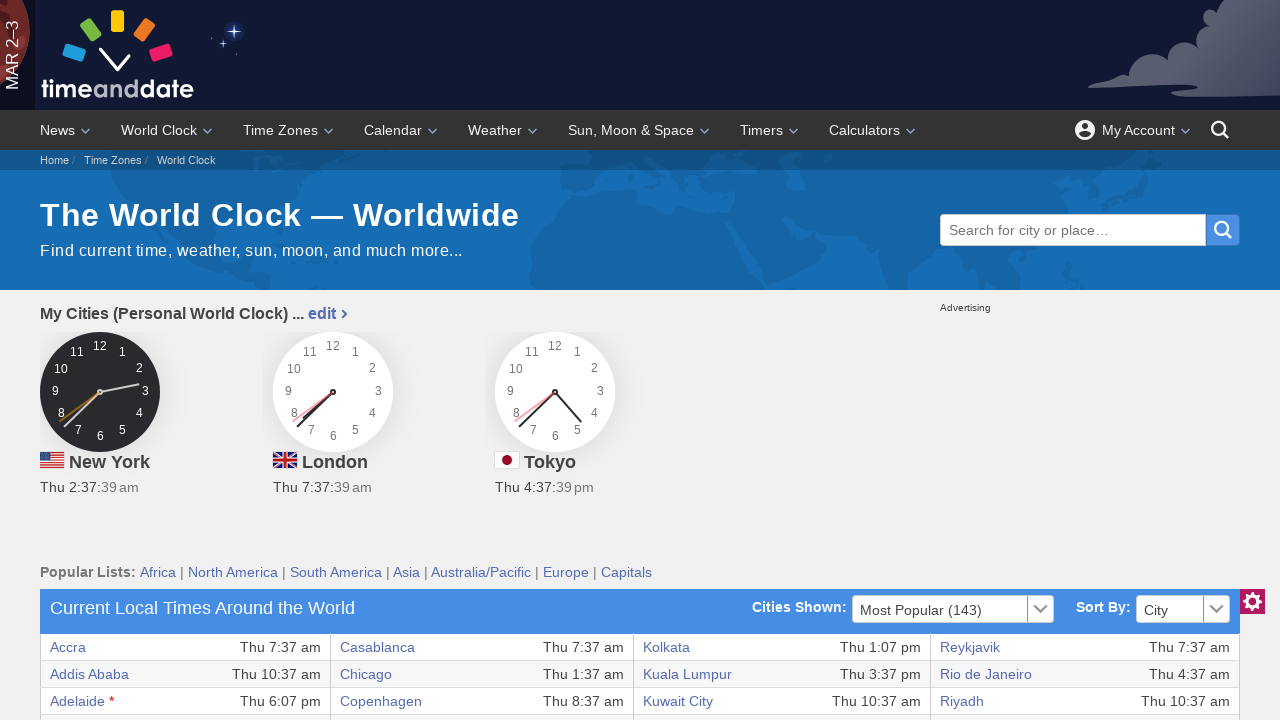

Extracted city name from row 31: Buenos Aires
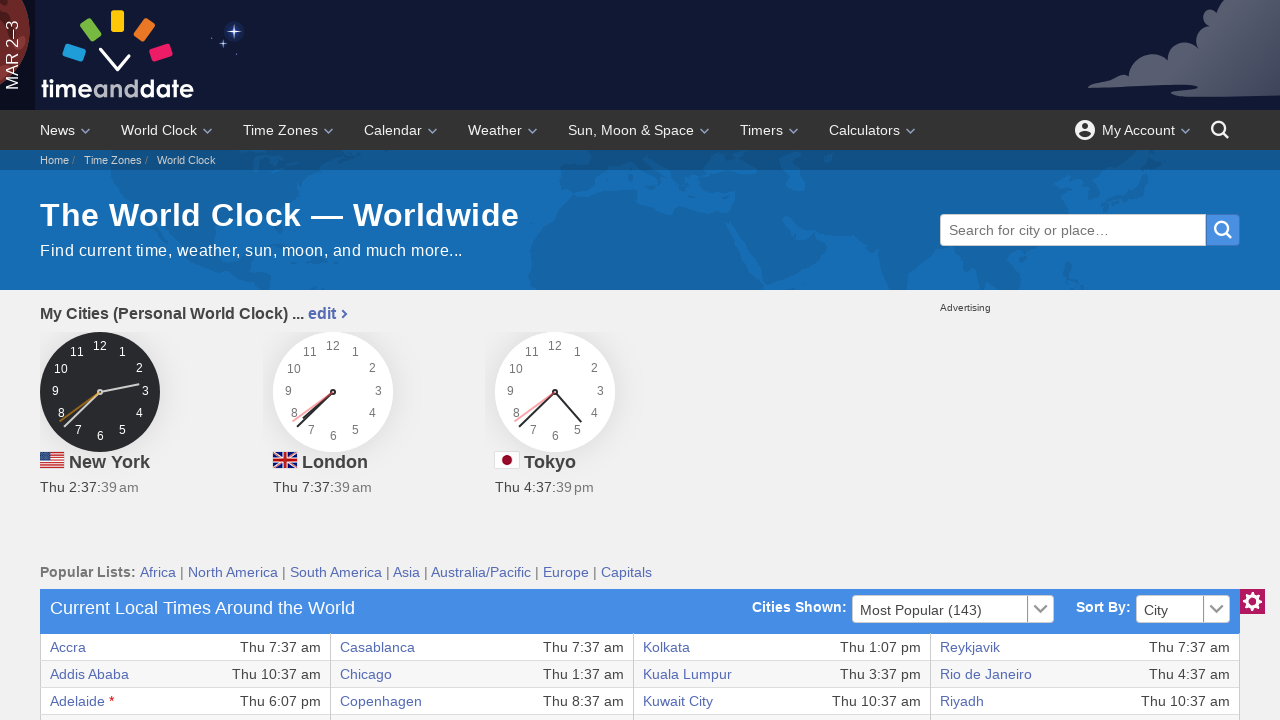

Extracted city name from row 32: Cairo
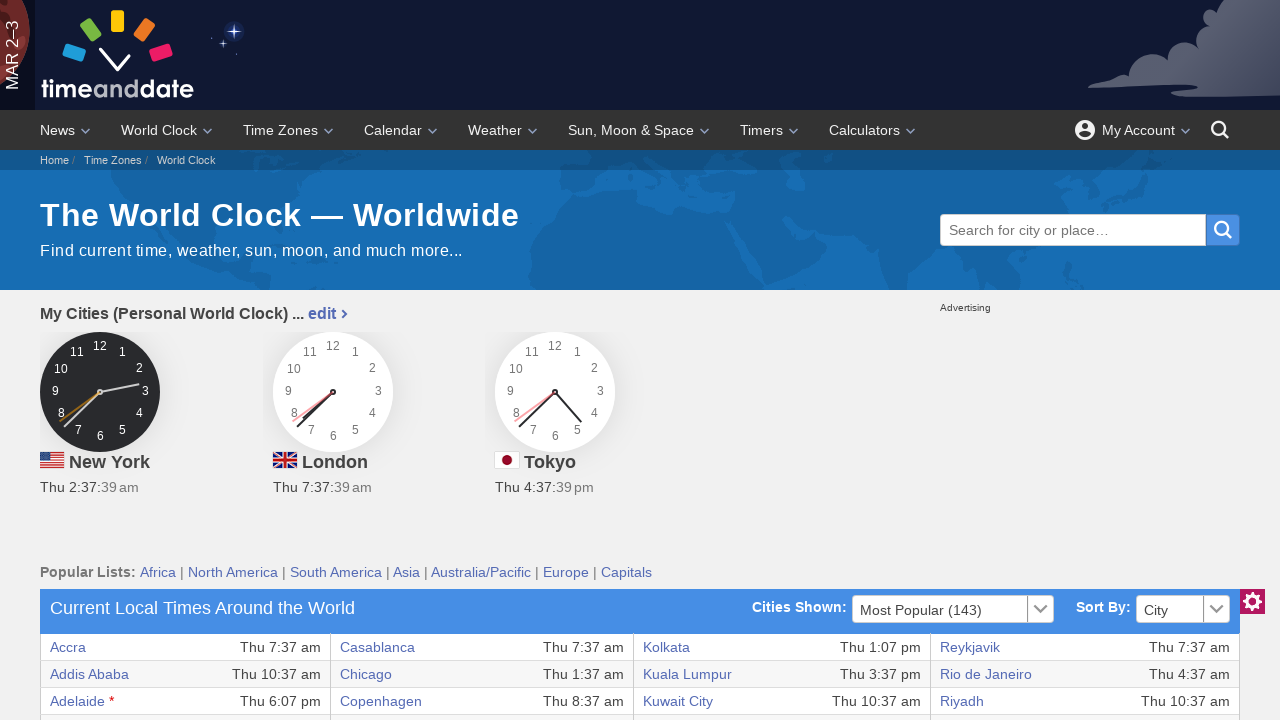

Extracted city name from row 33: Calgary
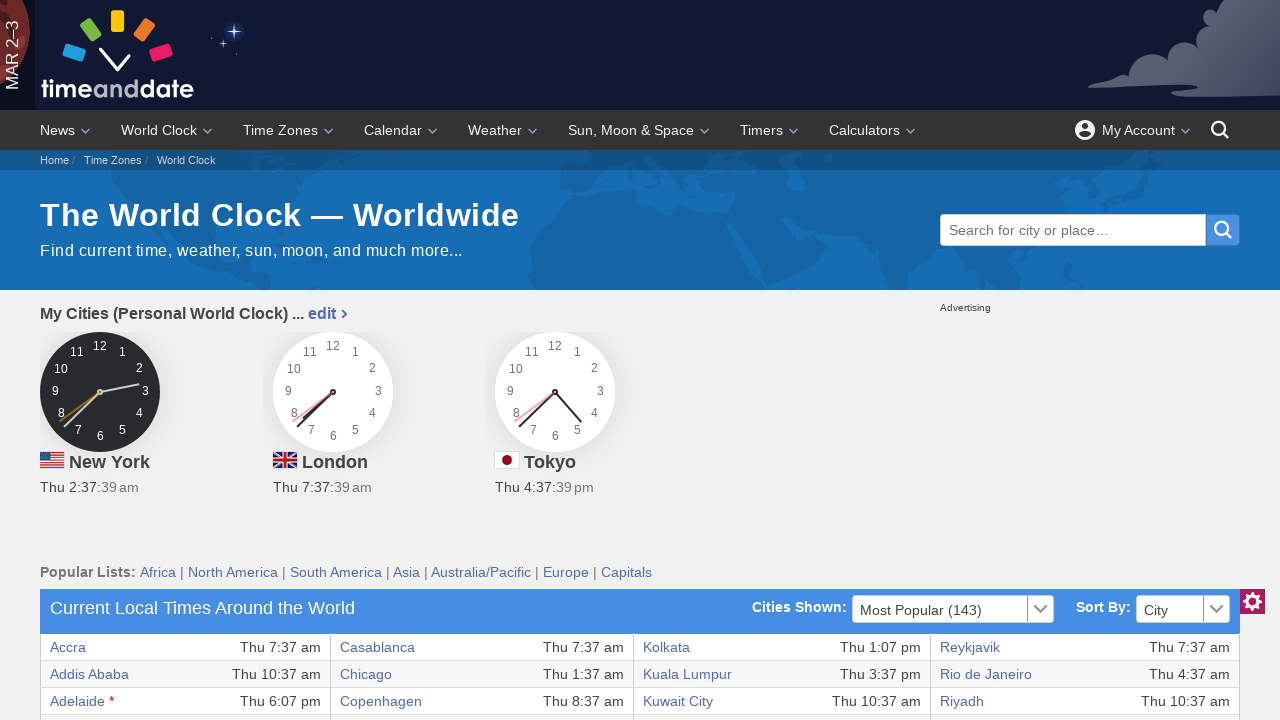

Extracted city name from row 34: Canberra
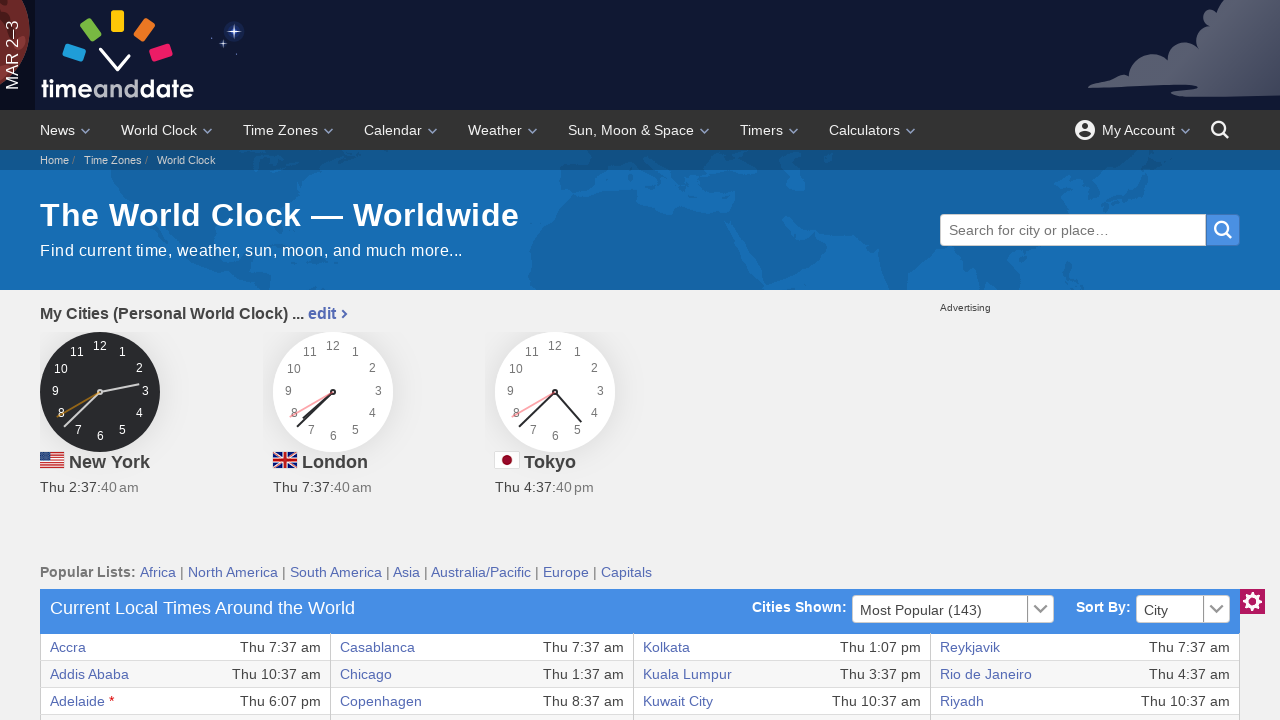

Extracted city name from row 35: Cape Town
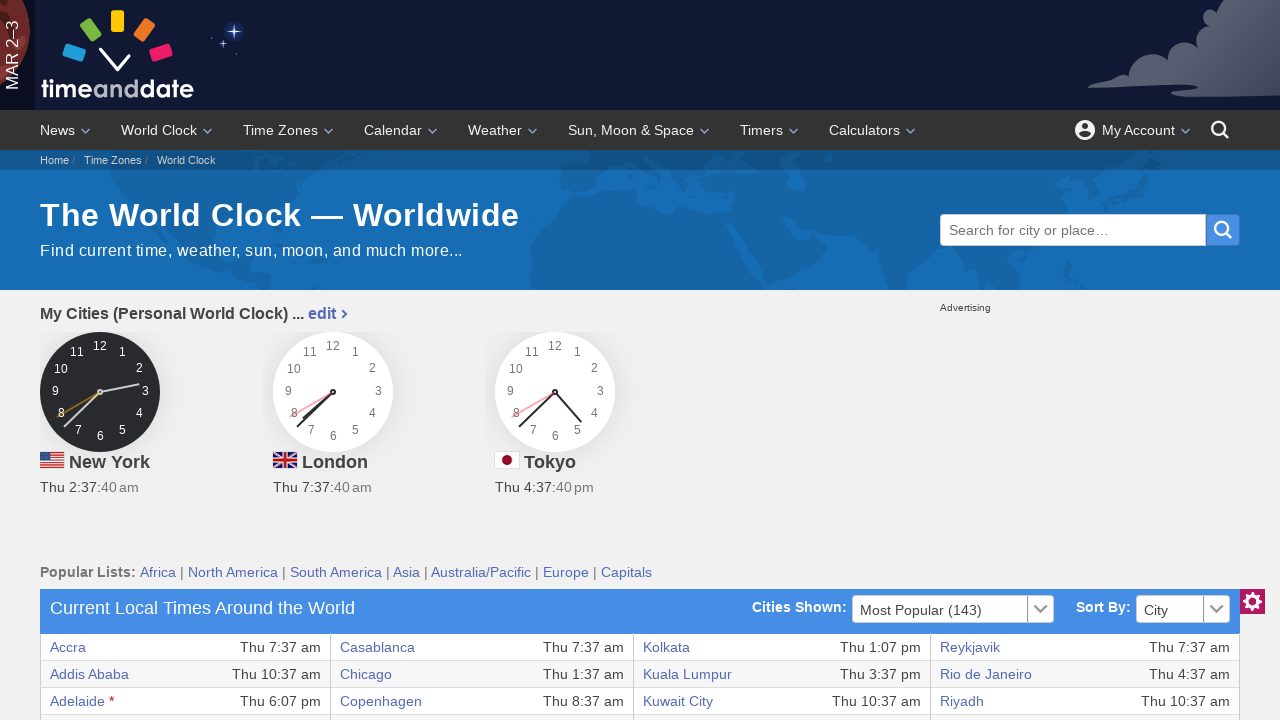

Extracted city name from row 36: Caracas
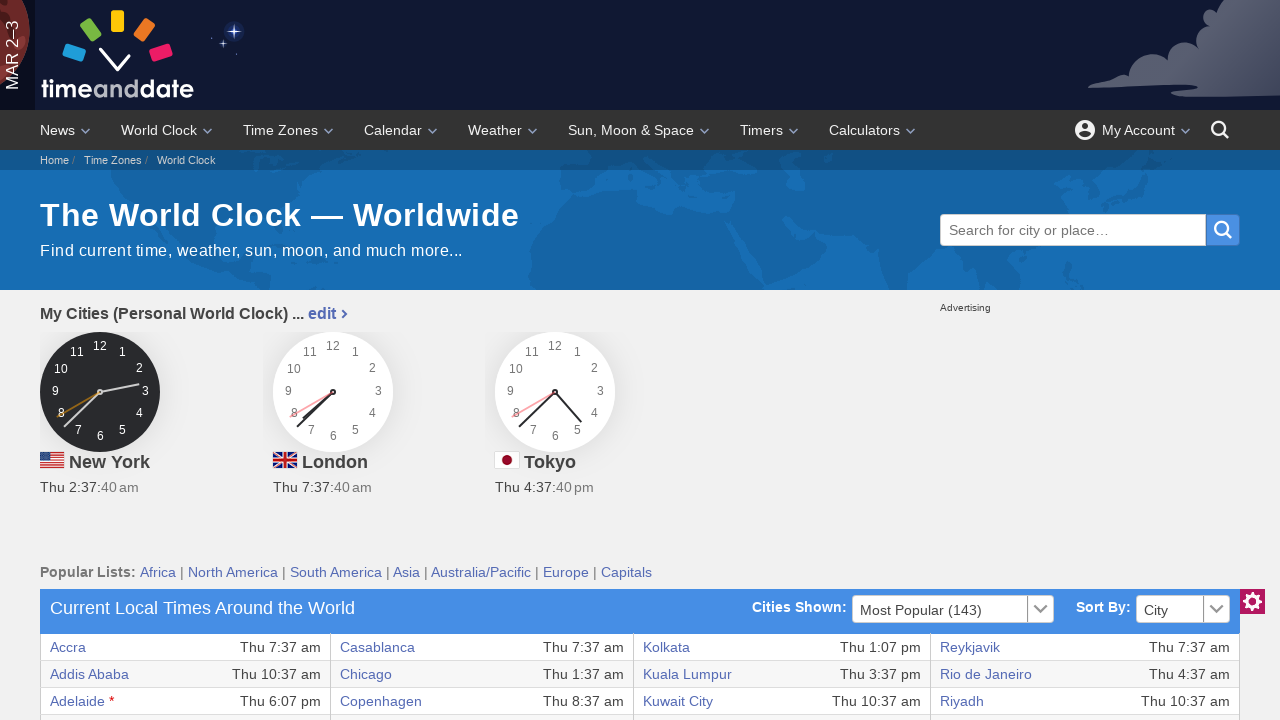

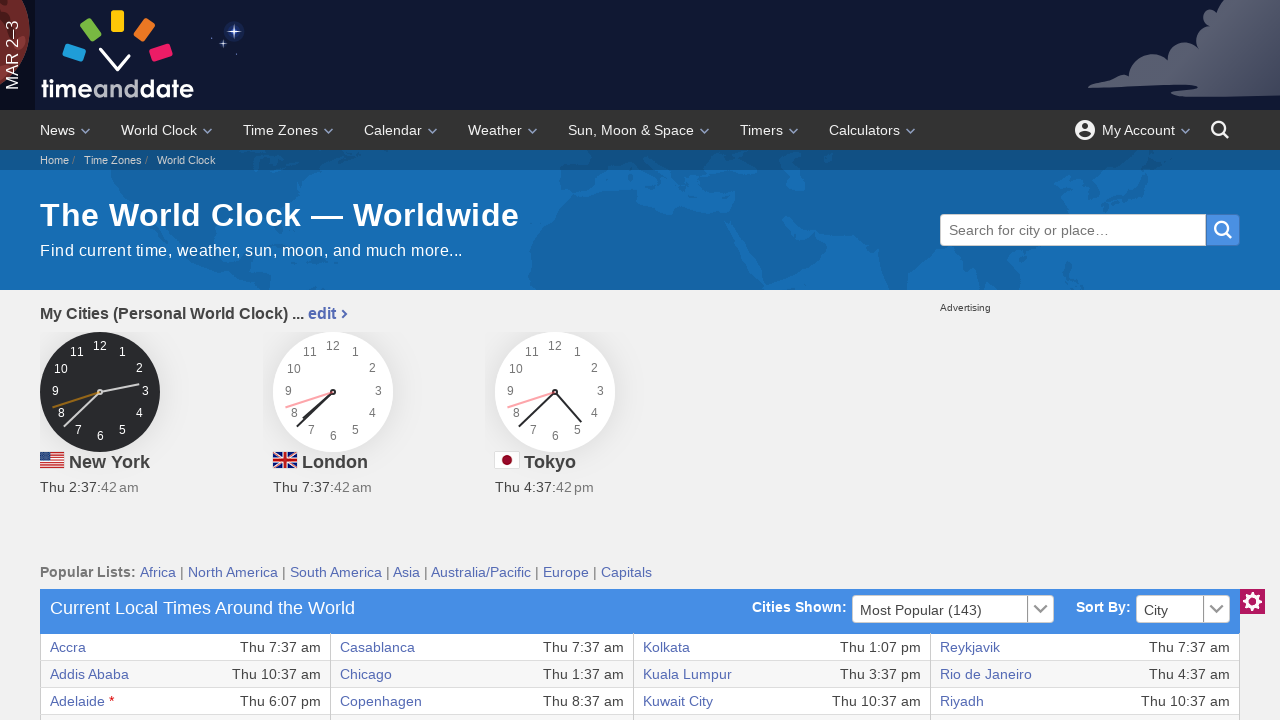